Tests the Checkboxradio widget by clicking various checkbox and radio options for locations, star ratings, and bed types, then exploring No Icons, Product Selector, and Radio Group options.

Starting URL: https://jqueryui.com/

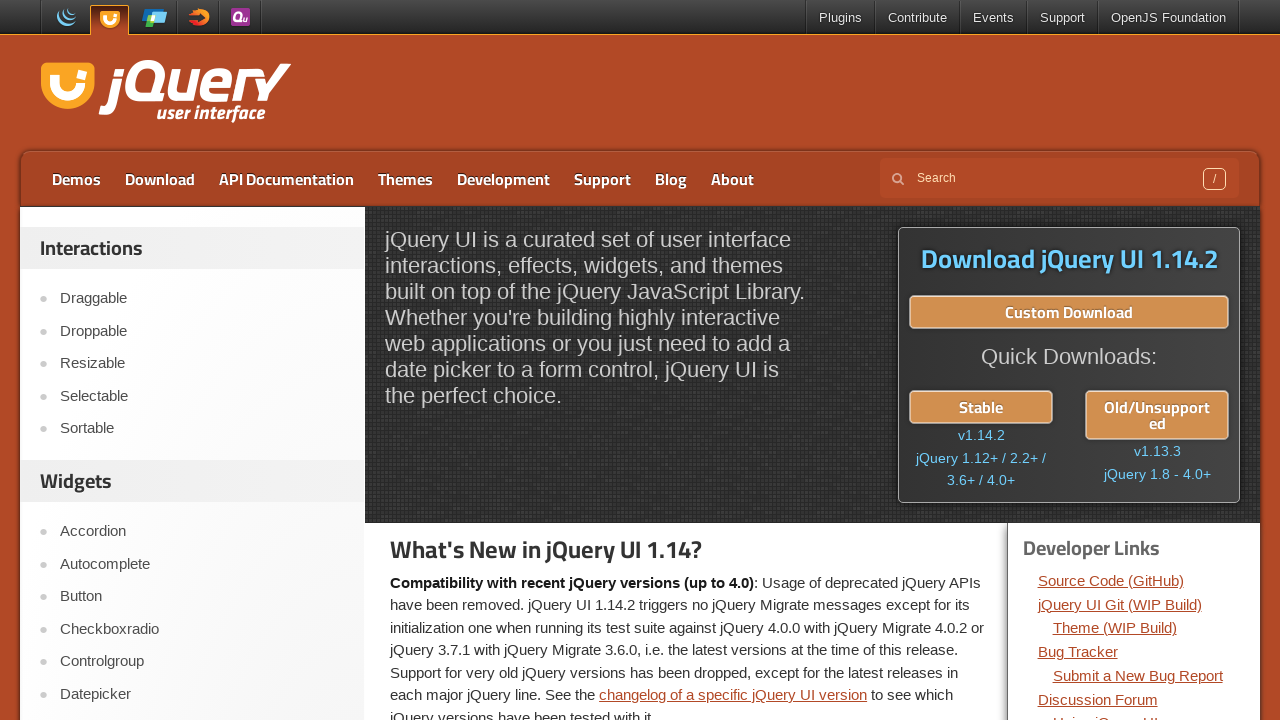

Clicked Checkboxradio link at (202, 629) on role=link[name='Checkboxradio']
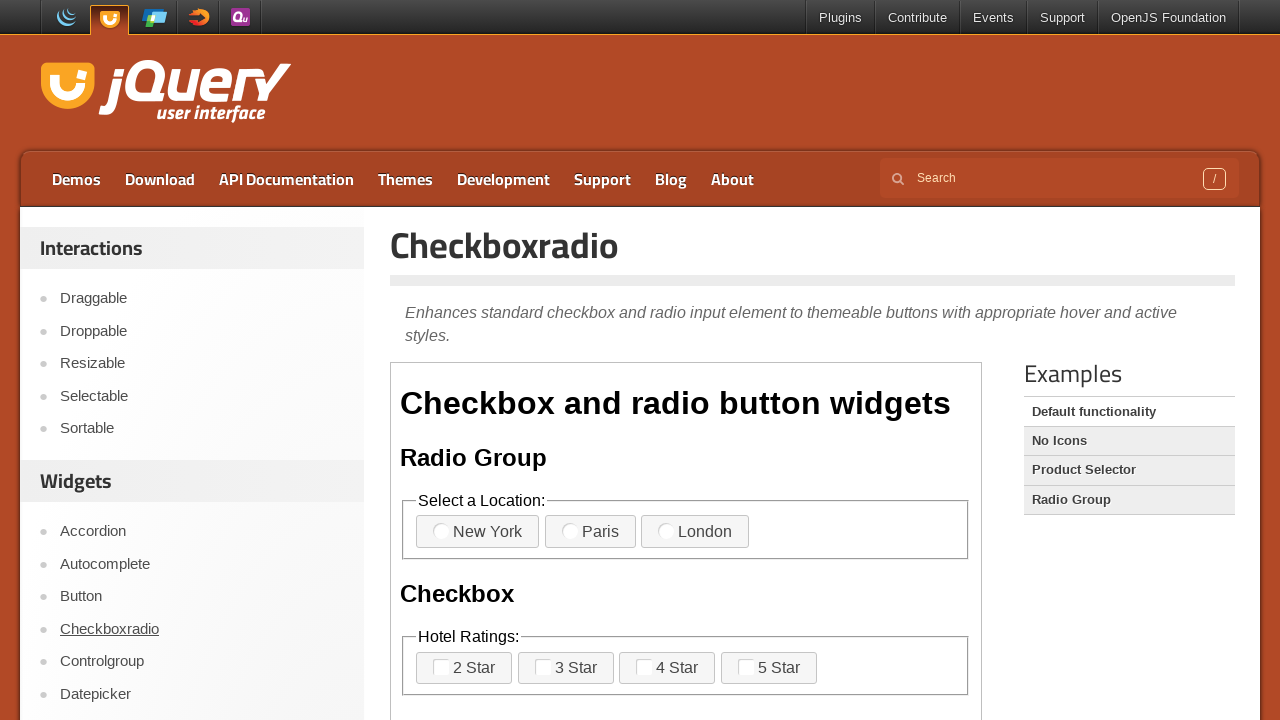

Located iframe element
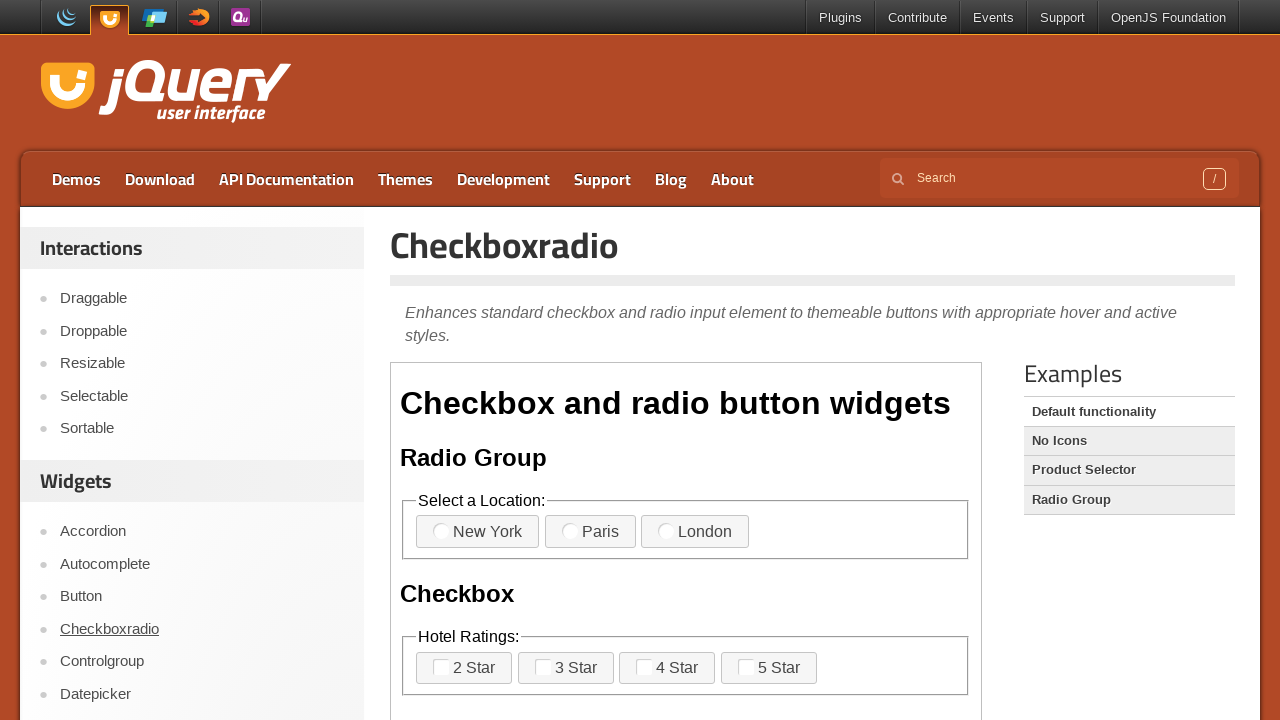

Clicked New York location checkbox at (441, 531) on iframe >> nth=0 >> internal:control=enter-frame >> label:has-text('New York') sp
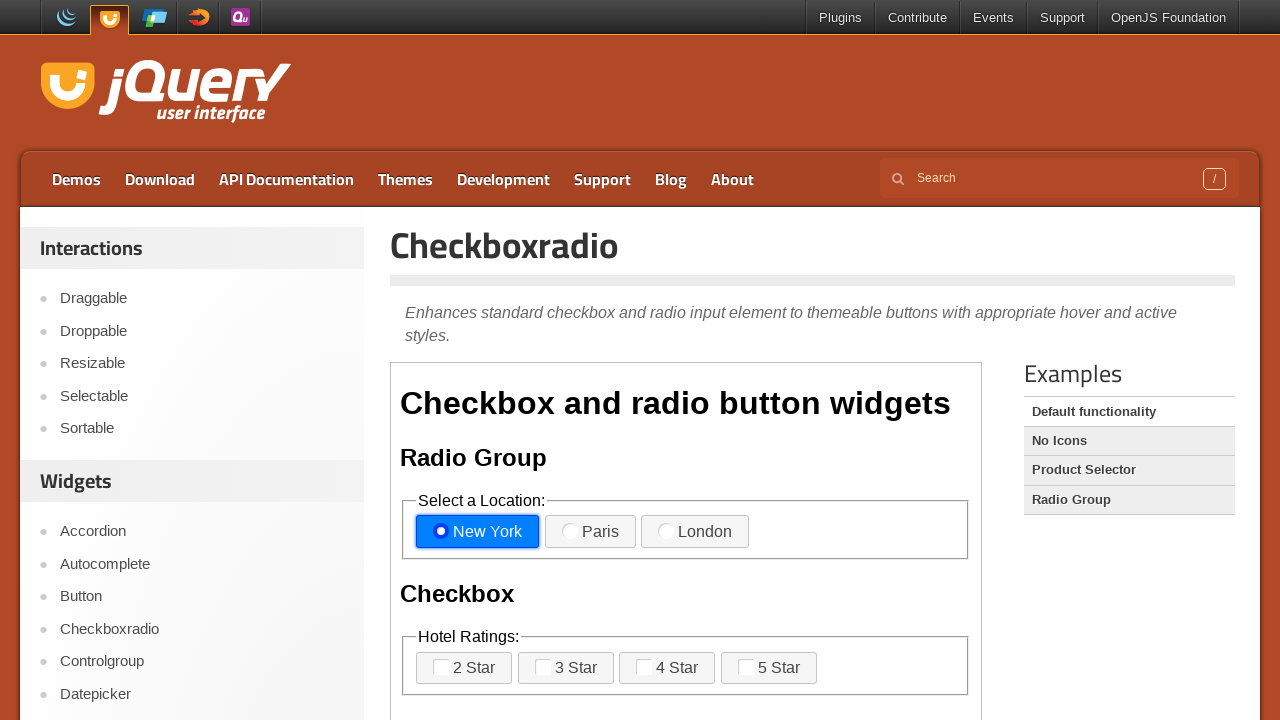

Clicked Paris location checkbox at (570, 531) on iframe >> nth=0 >> internal:control=enter-frame >> label:has-text('Paris') span 
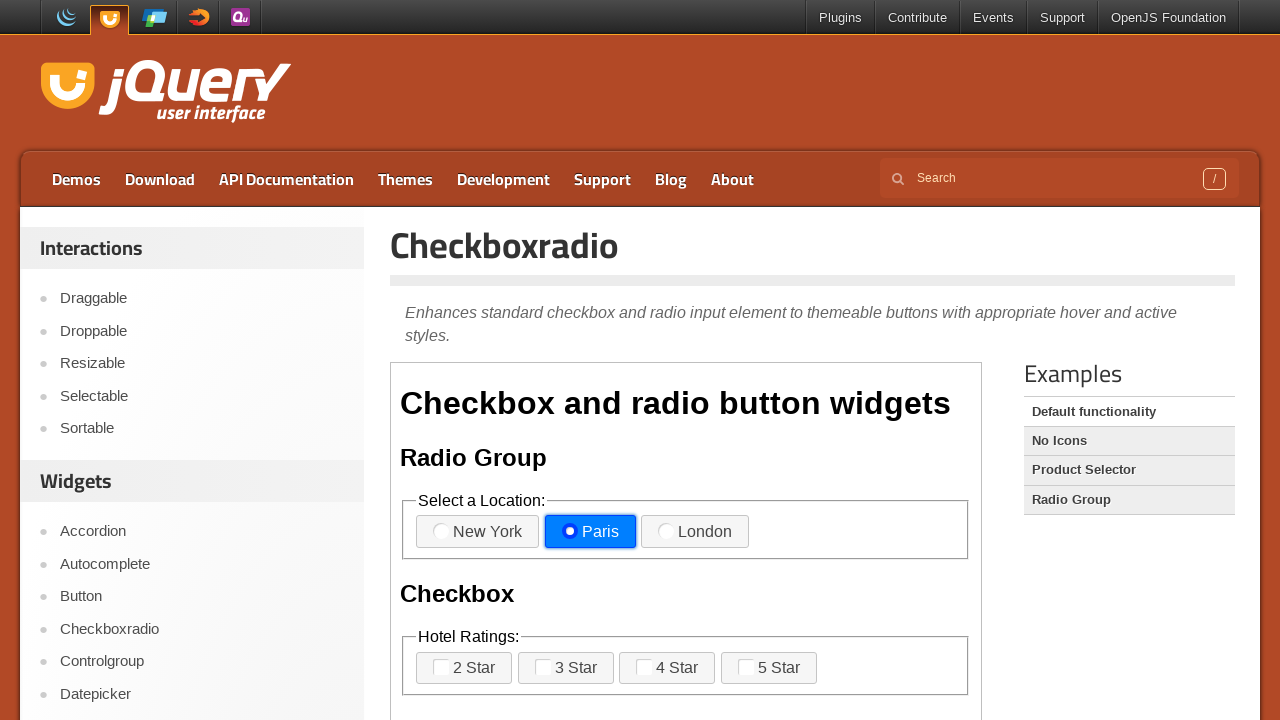

Clicked London location checkbox at (666, 531) on iframe >> nth=0 >> internal:control=enter-frame >> label:has-text('London') span
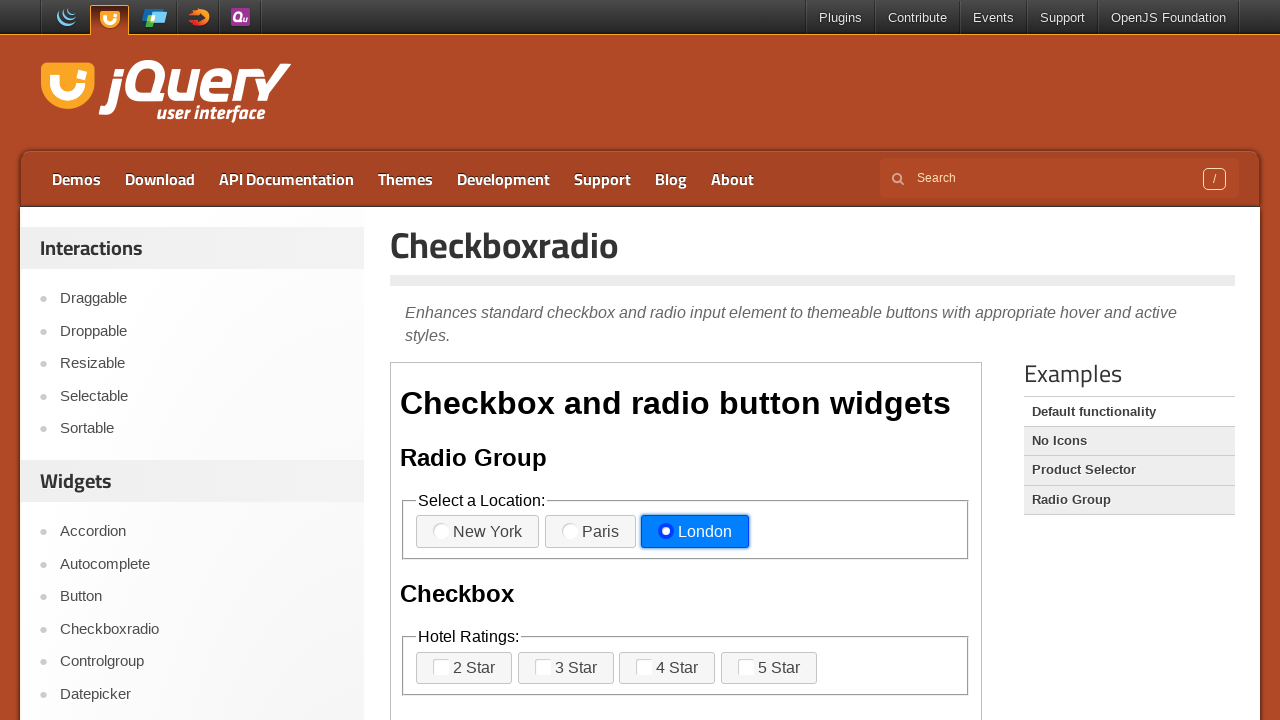

Clicked Paris location checkbox again at (570, 531) on iframe >> nth=0 >> internal:control=enter-frame >> label:has-text('Paris') span 
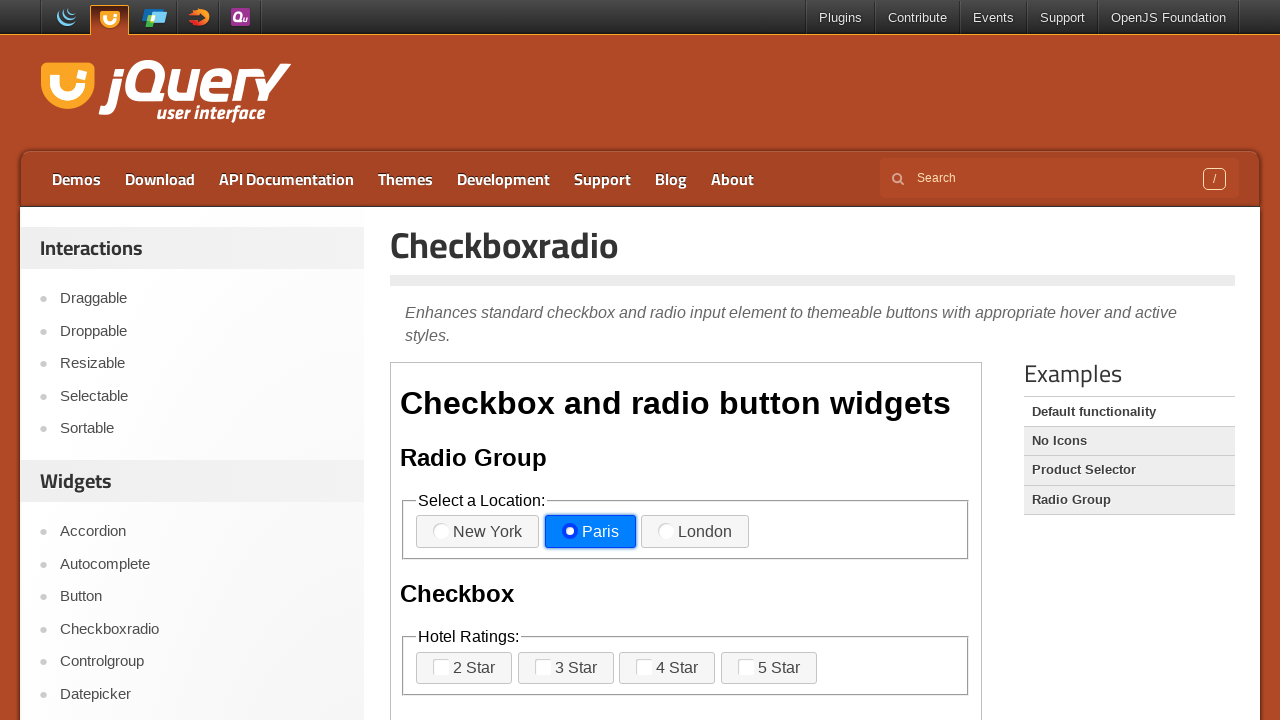

Clicked 2 Star rating radio button at (441, 667) on iframe >> nth=0 >> internal:control=enter-frame >> label:has-text('2 Star') span
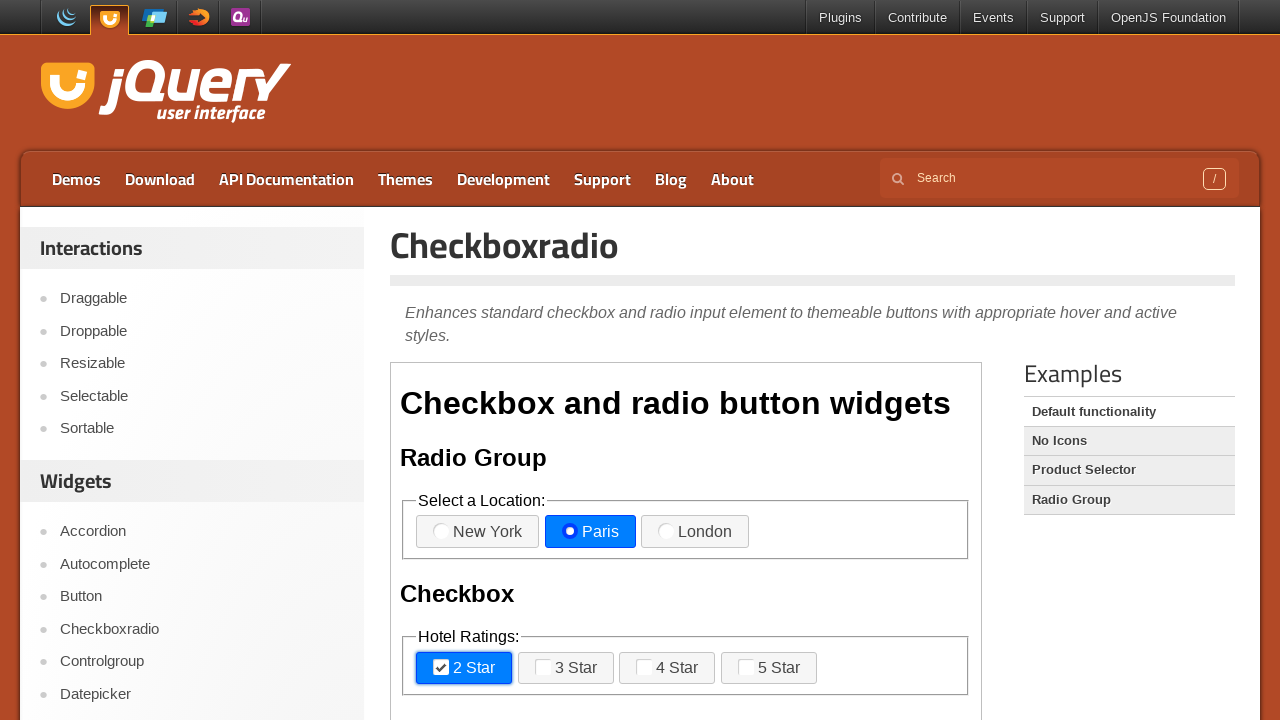

Clicked 3 Star rating radio button at (543, 667) on iframe >> nth=0 >> internal:control=enter-frame >> label:has-text('3 Star') span
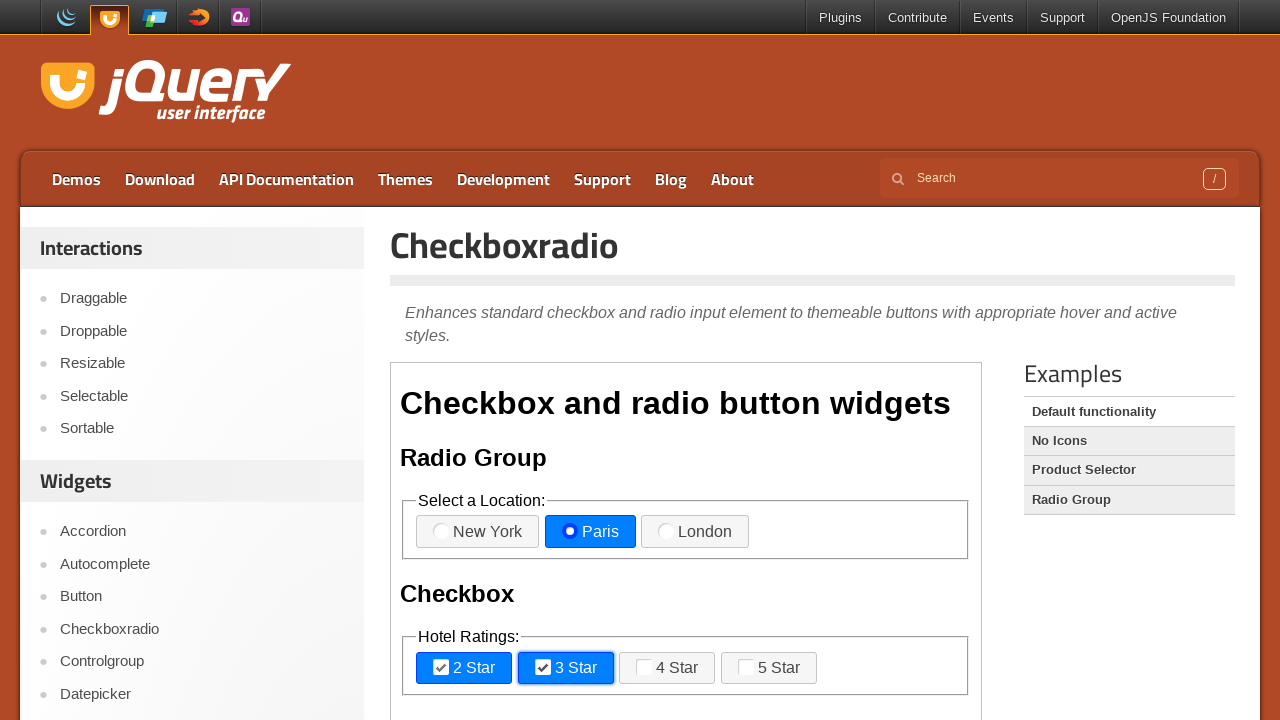

Clicked 4 Star rating radio button at (644, 667) on iframe >> nth=0 >> internal:control=enter-frame >> label:has-text('4 Star') span
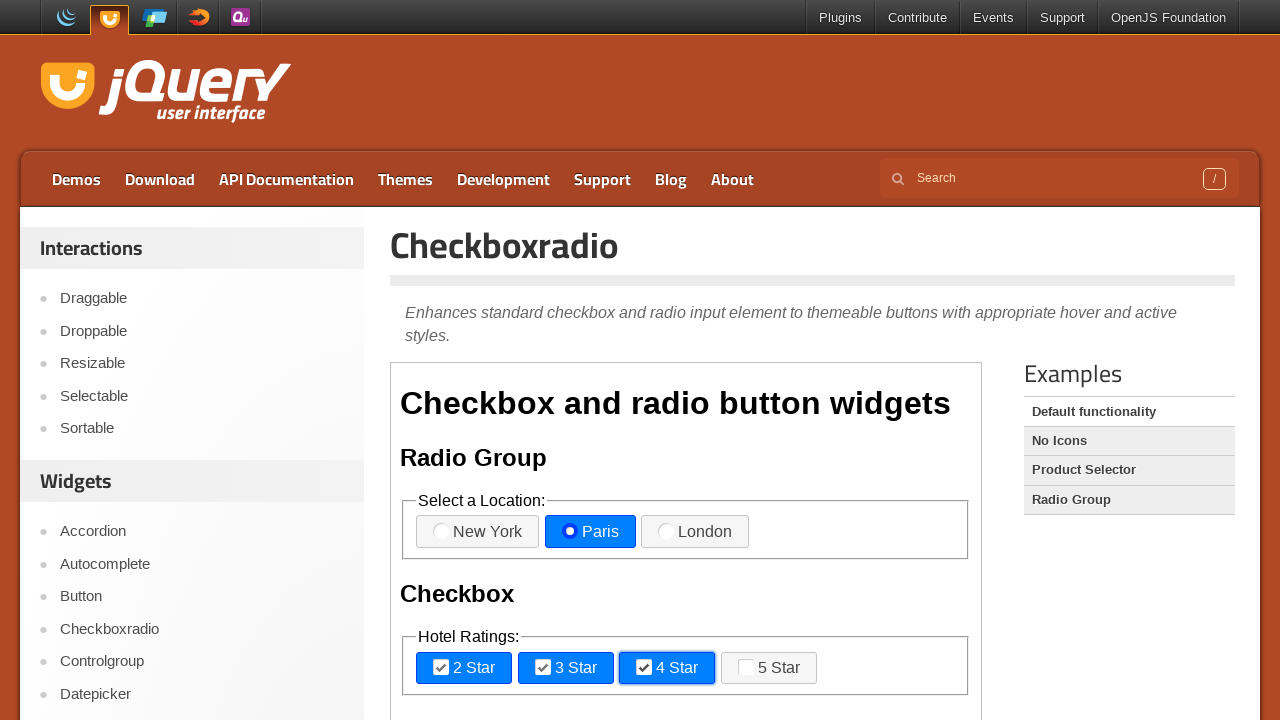

Clicked 5 Star rating radio button at (746, 667) on iframe >> nth=0 >> internal:control=enter-frame >> label:has-text('5 Star') span
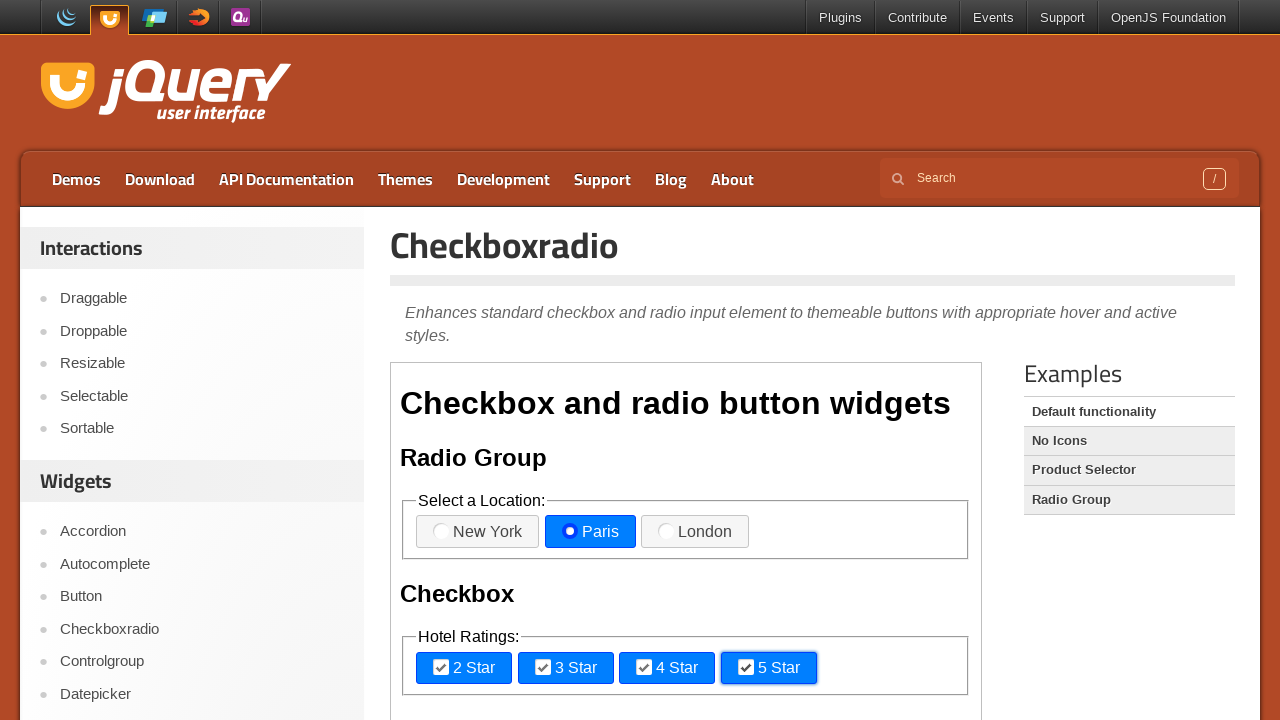

Clicked Double bed type radio button at (441, 360) on iframe >> nth=0 >> internal:control=enter-frame >> label:has-text('Double') span
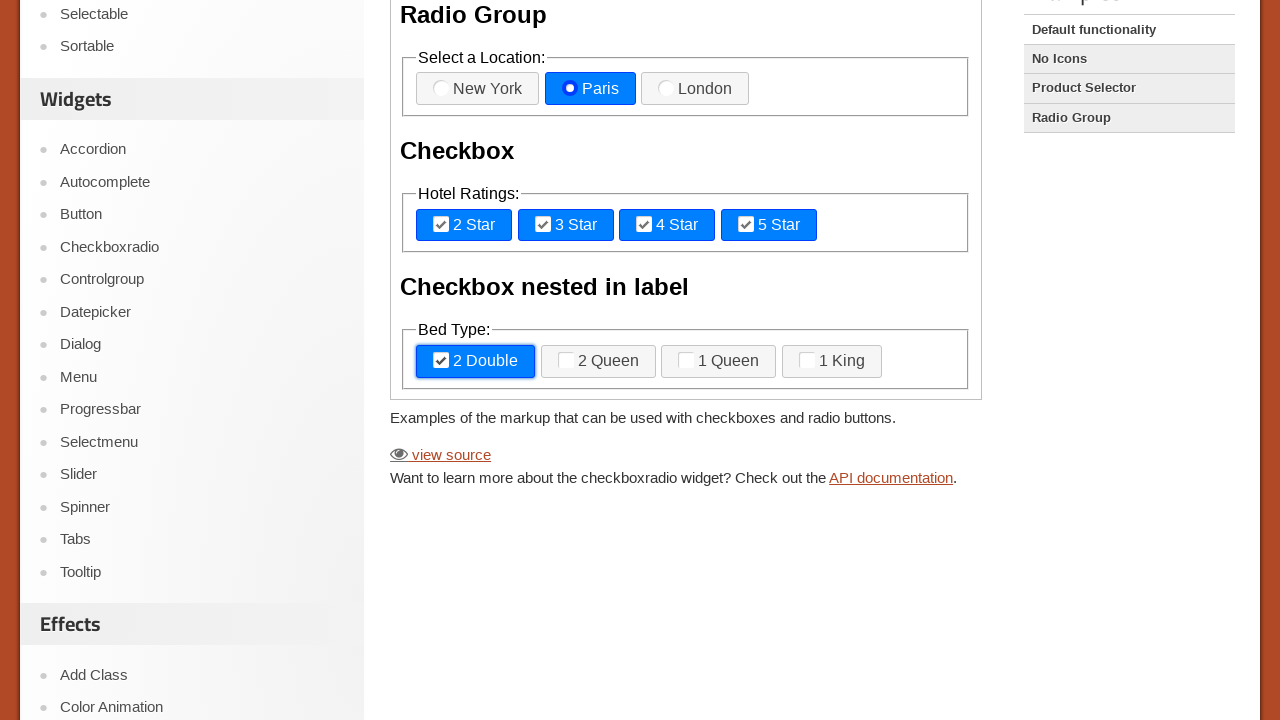

Clicked 2 Queen bed type radio button at (566, 360) on iframe >> nth=0 >> internal:control=enter-frame >> label:has-text('2 Queen') spa
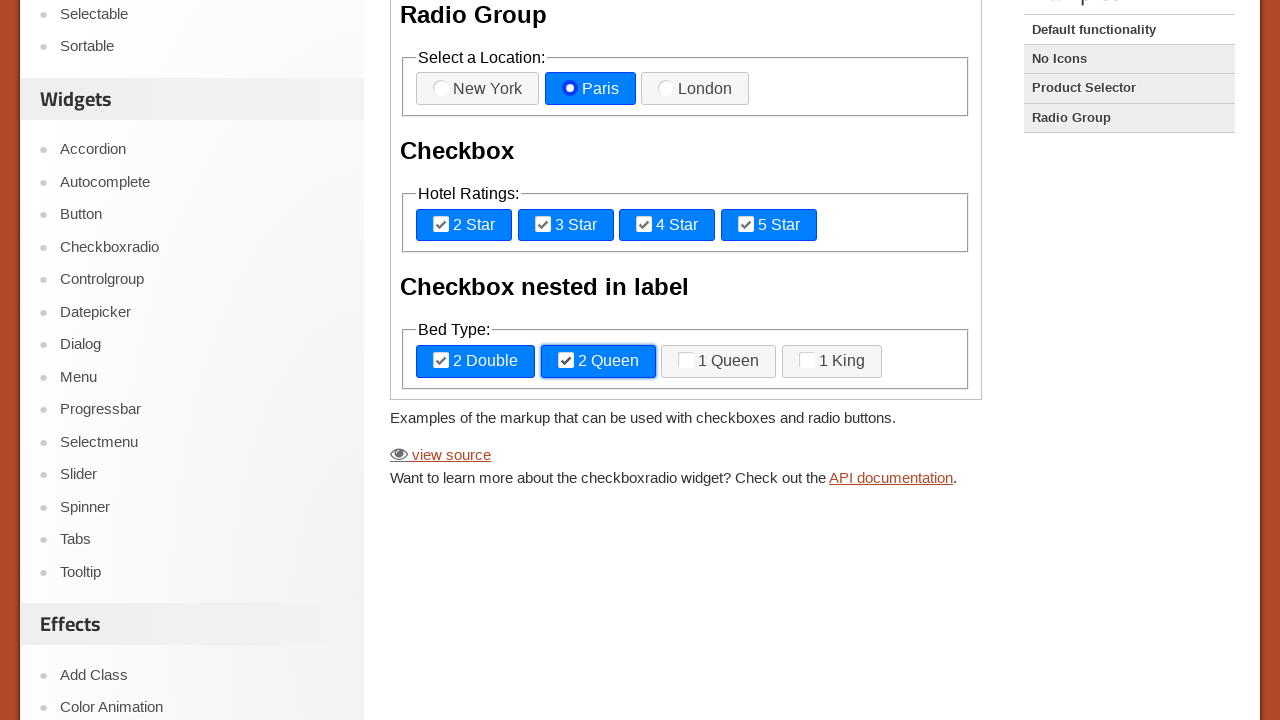

Clicked 1 Queen bed type radio button at (686, 360) on iframe >> nth=0 >> internal:control=enter-frame >> label:has-text('1 Queen') spa
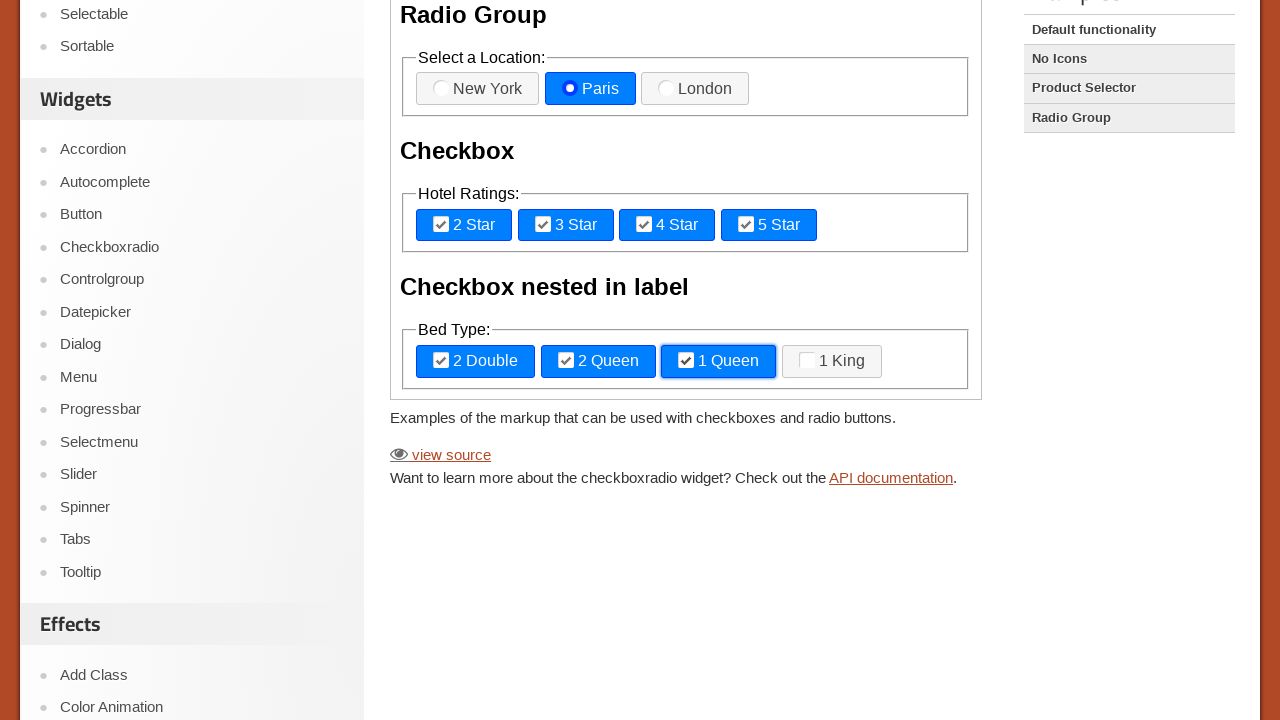

Clicked King bed type radio button at (807, 360) on iframe >> nth=0 >> internal:control=enter-frame >> label:has-text('King') span >
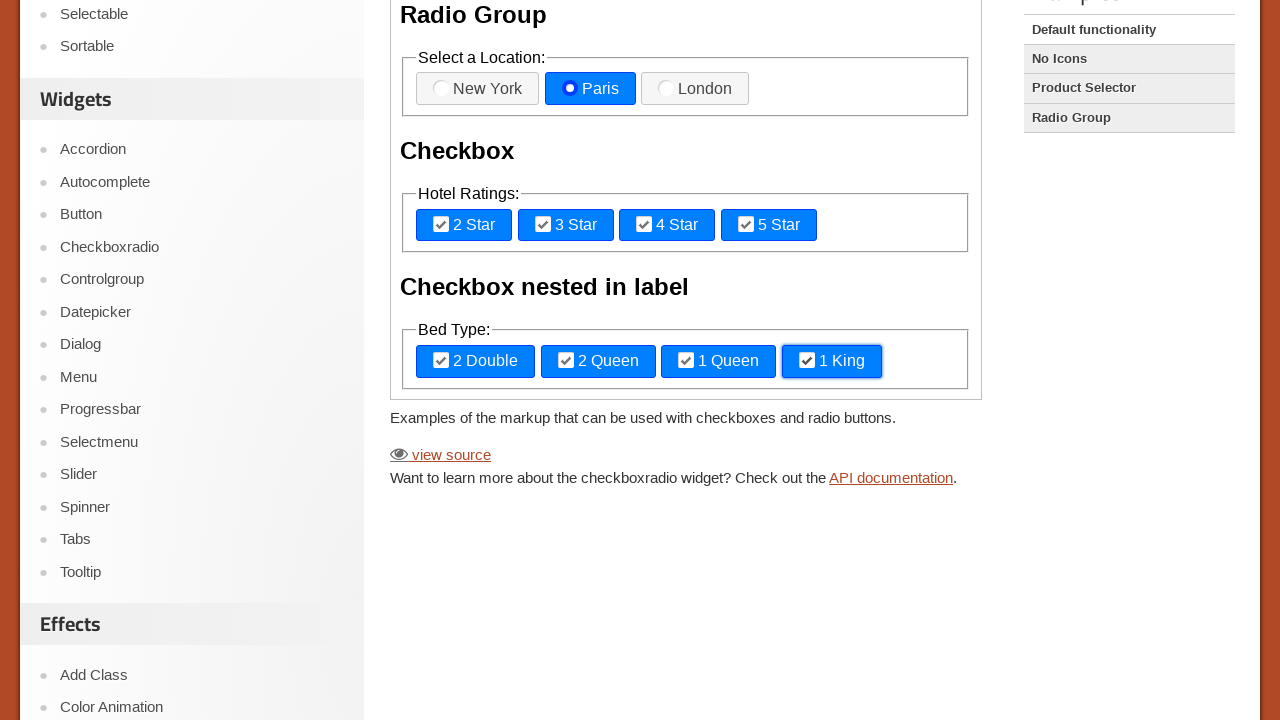

Clicked No Icons link at (1129, 59) on role=link[name='No Icons']
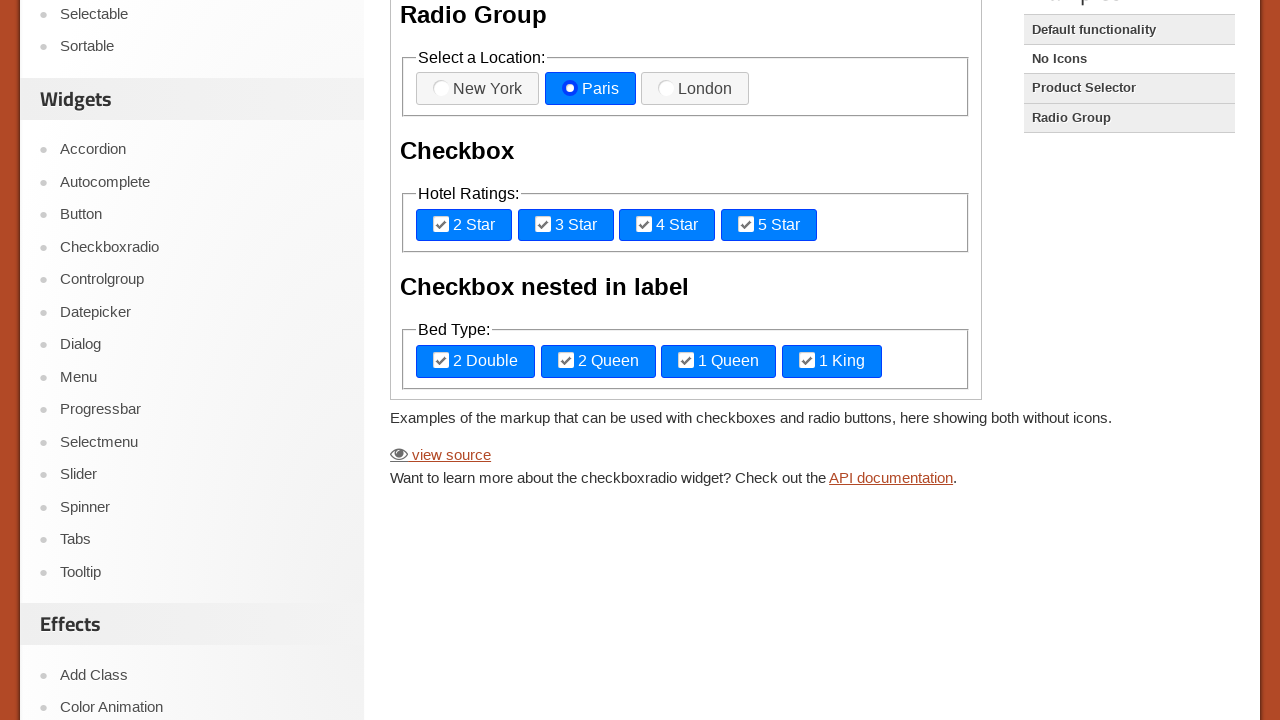

Clicked New York in No Icons section at (468, 150) on iframe >> nth=0 >> internal:control=enter-frame >> text=New York
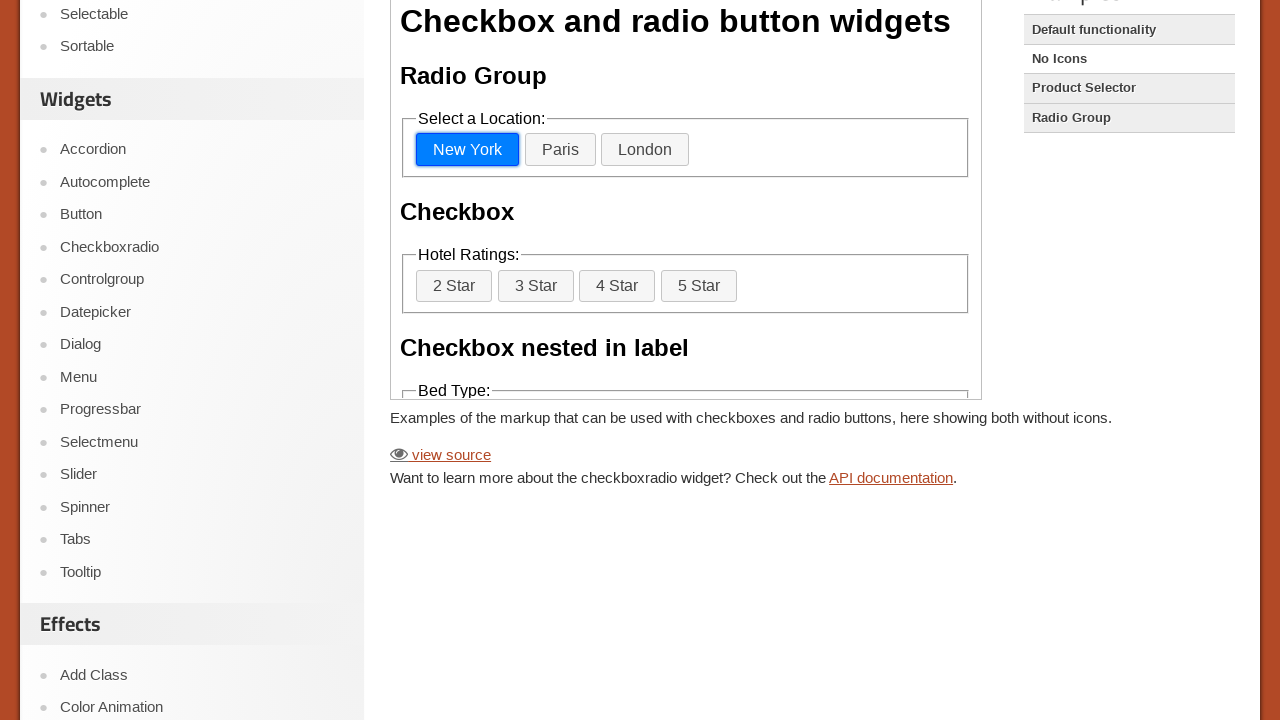

Clicked Paris in No Icons section at (560, 150) on iframe >> nth=0 >> internal:control=enter-frame >> text=Paris
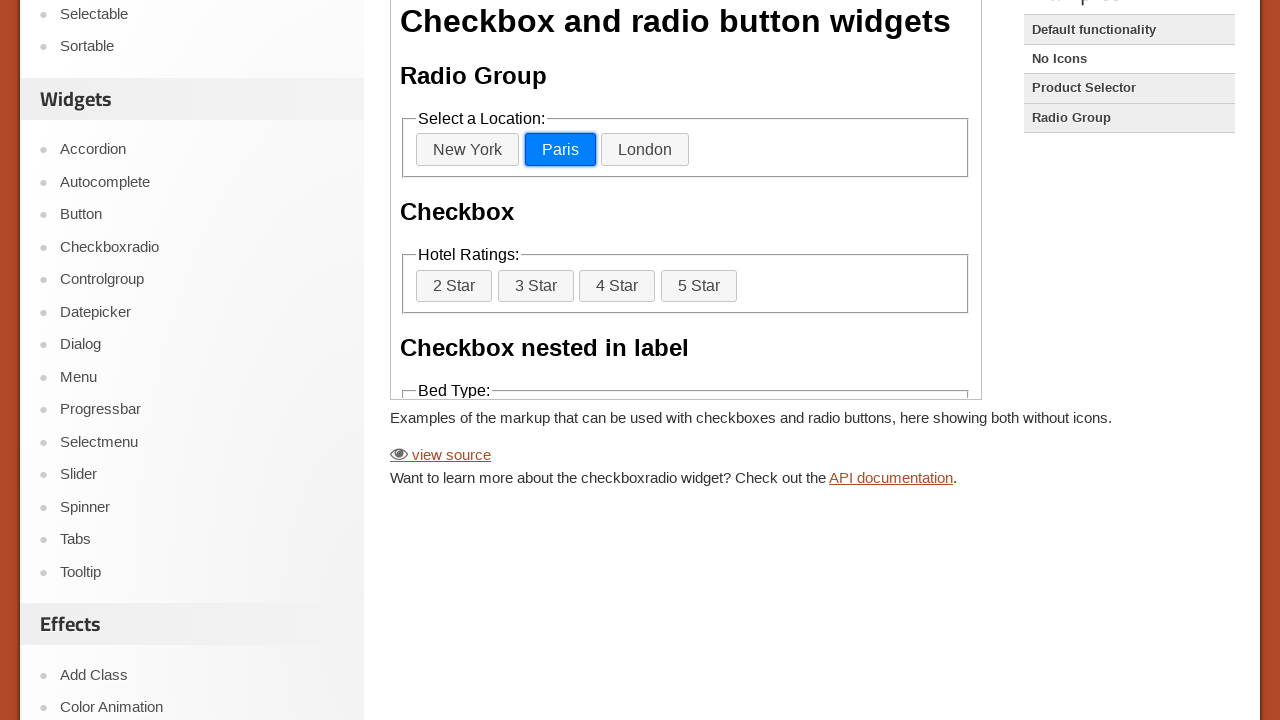

Clicked London in No Icons section at (645, 150) on iframe >> nth=0 >> internal:control=enter-frame >> text=London
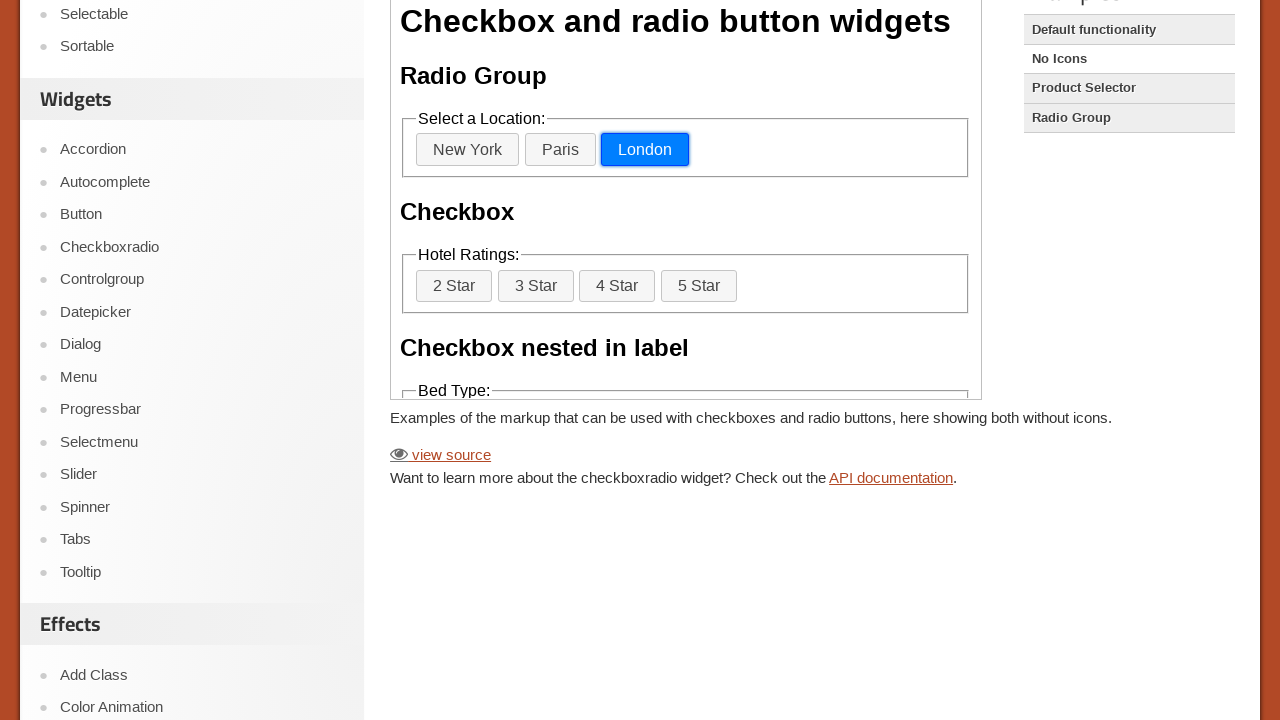

Clicked 2 Star in No Icons section at (454, 286) on iframe >> nth=0 >> internal:control=enter-frame >> text=2 Star
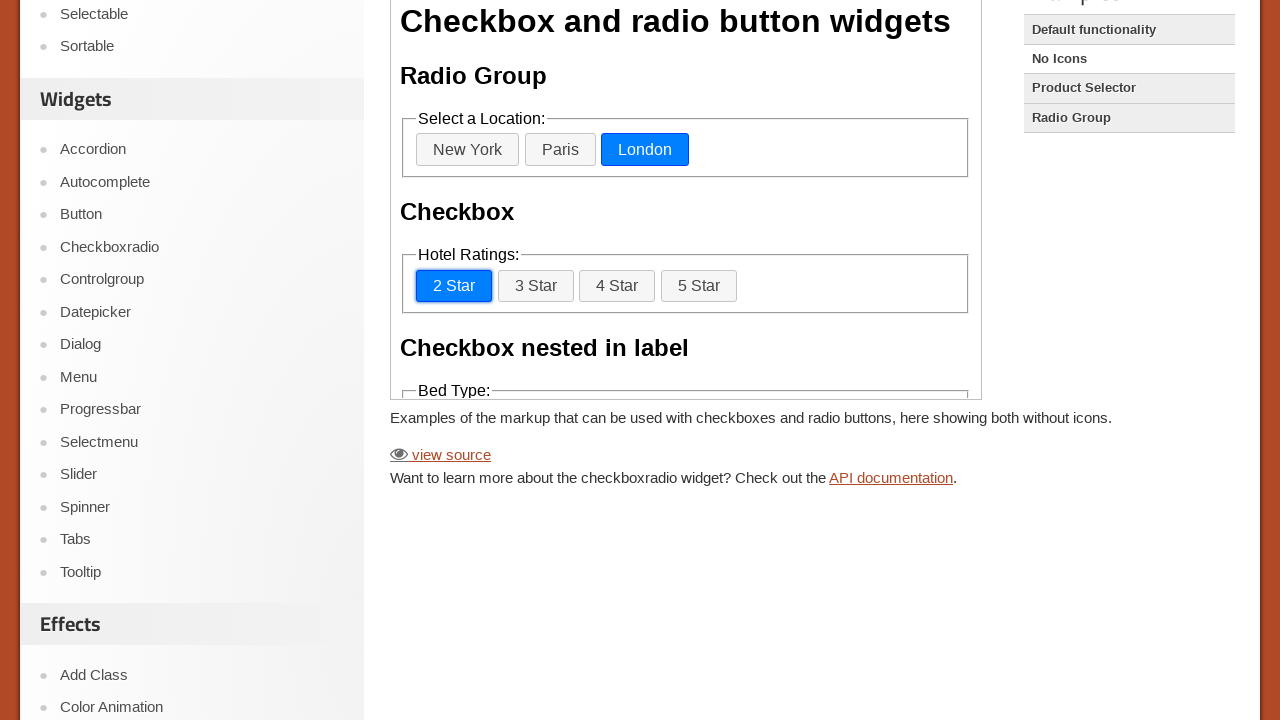

Clicked 3 Star in No Icons section at (536, 286) on iframe >> nth=0 >> internal:control=enter-frame >> text=3 Star
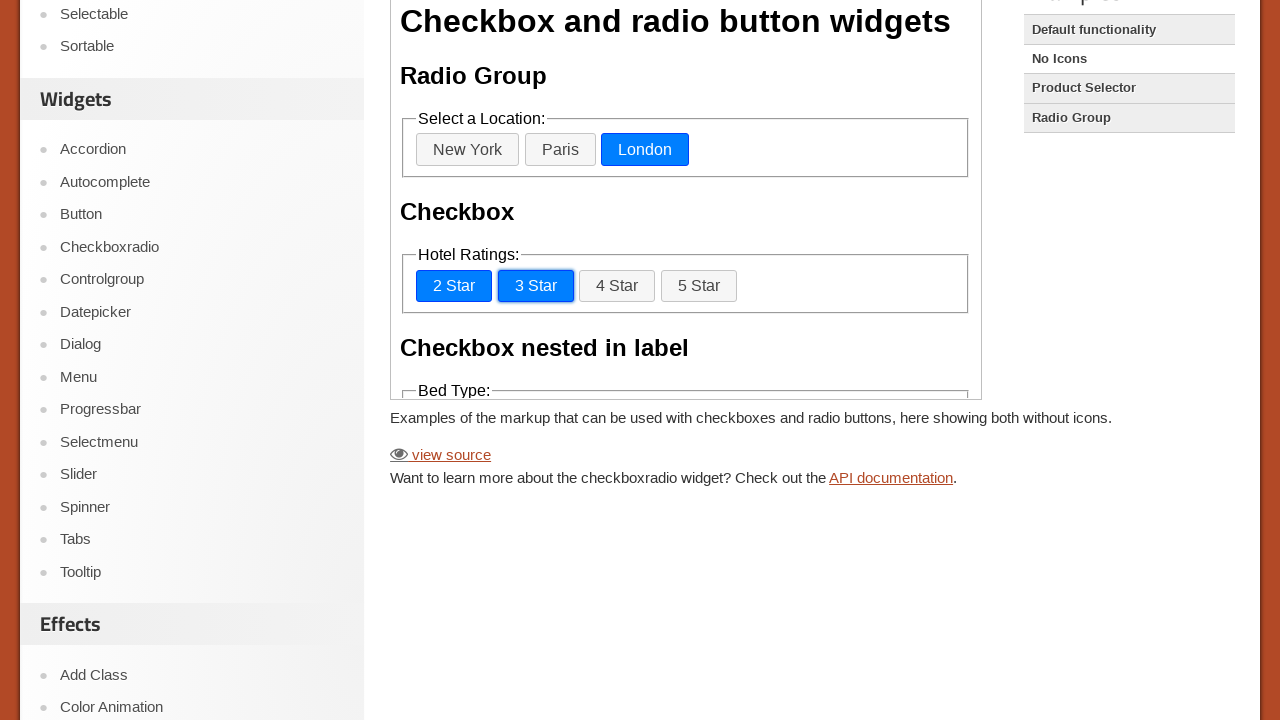

Clicked 4 Star in No Icons section at (617, 286) on iframe >> nth=0 >> internal:control=enter-frame >> text=4 Star
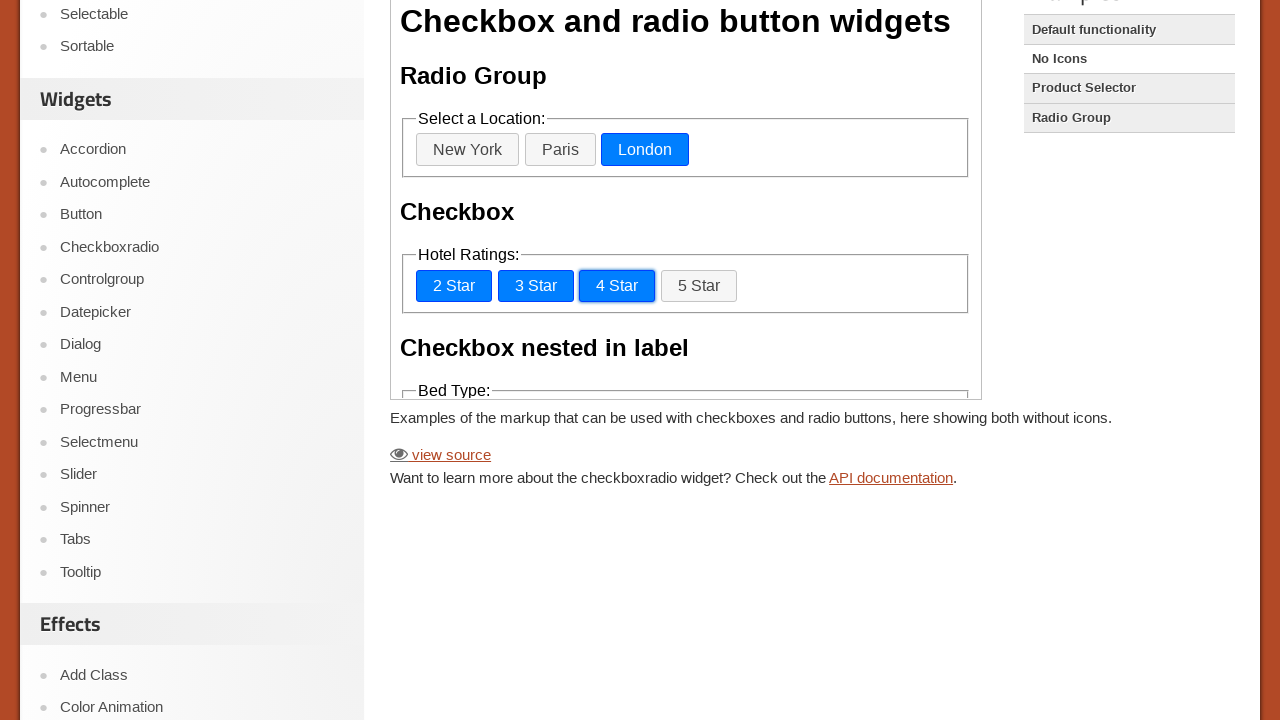

Clicked 5 Star in No Icons section at (699, 286) on iframe >> nth=0 >> internal:control=enter-frame >> text=5 Star
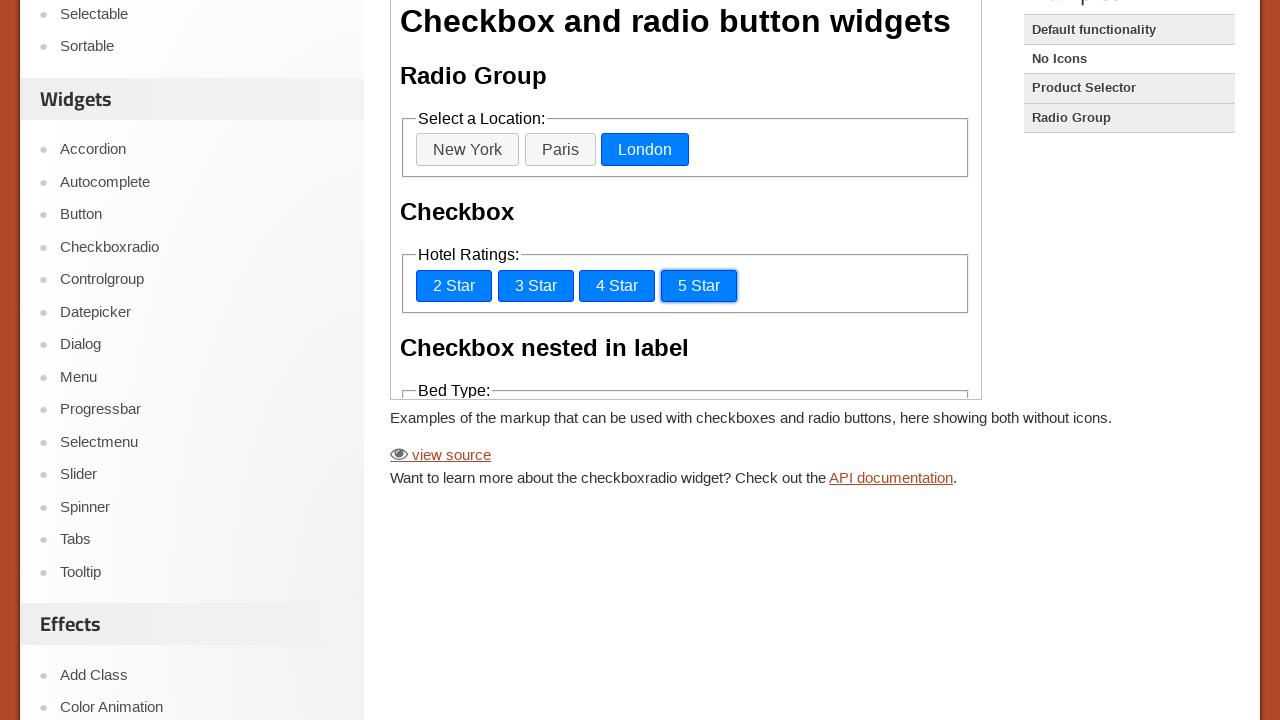

Clicked Double in No Icons section at (466, 362) on iframe >> nth=0 >> internal:control=enter-frame >> text=Double
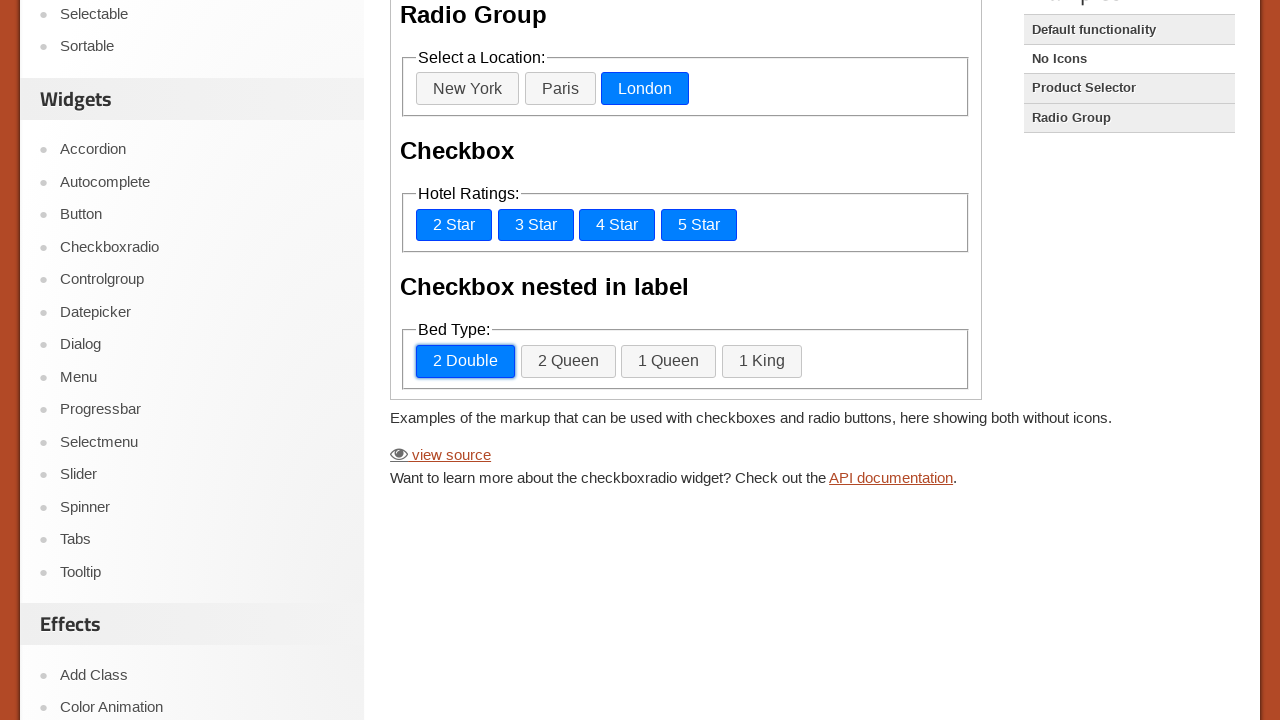

Clicked 2 Queen in No Icons section at (568, 362) on iframe >> nth=0 >> internal:control=enter-frame >> text=2 Queen
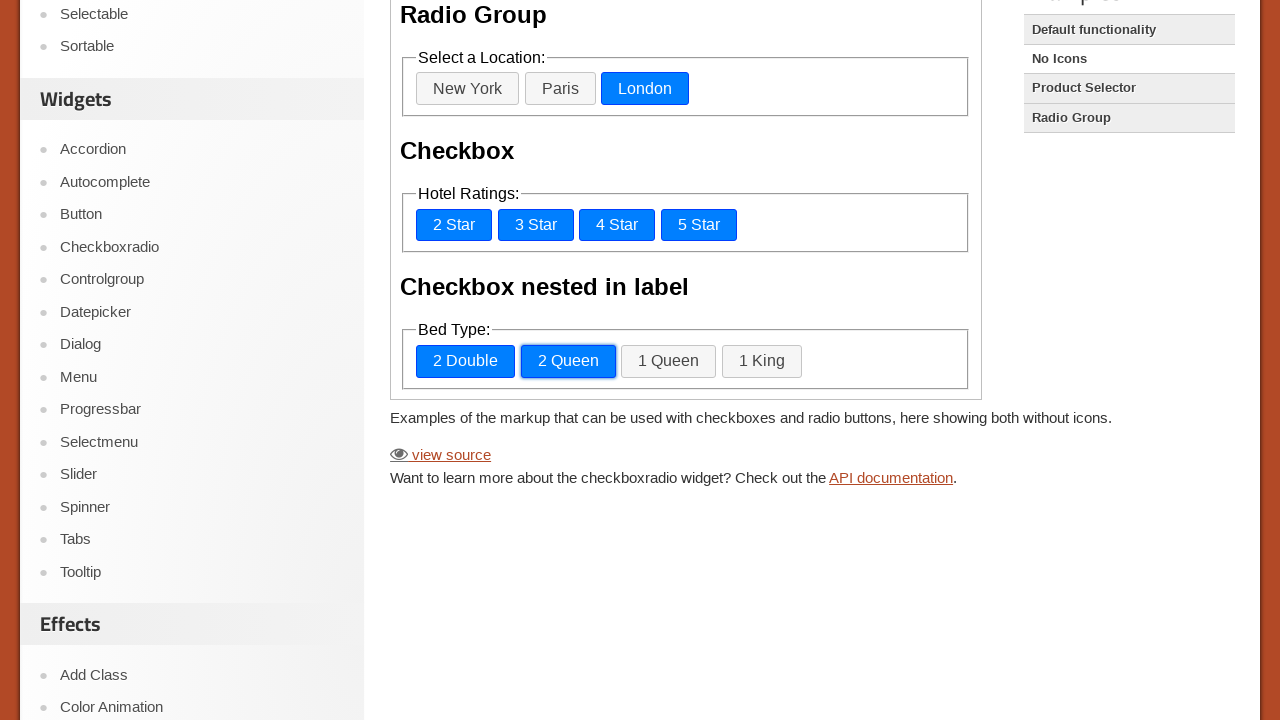

Clicked 1 Queen in No Icons section at (669, 362) on iframe >> nth=0 >> internal:control=enter-frame >> text=1 Queen
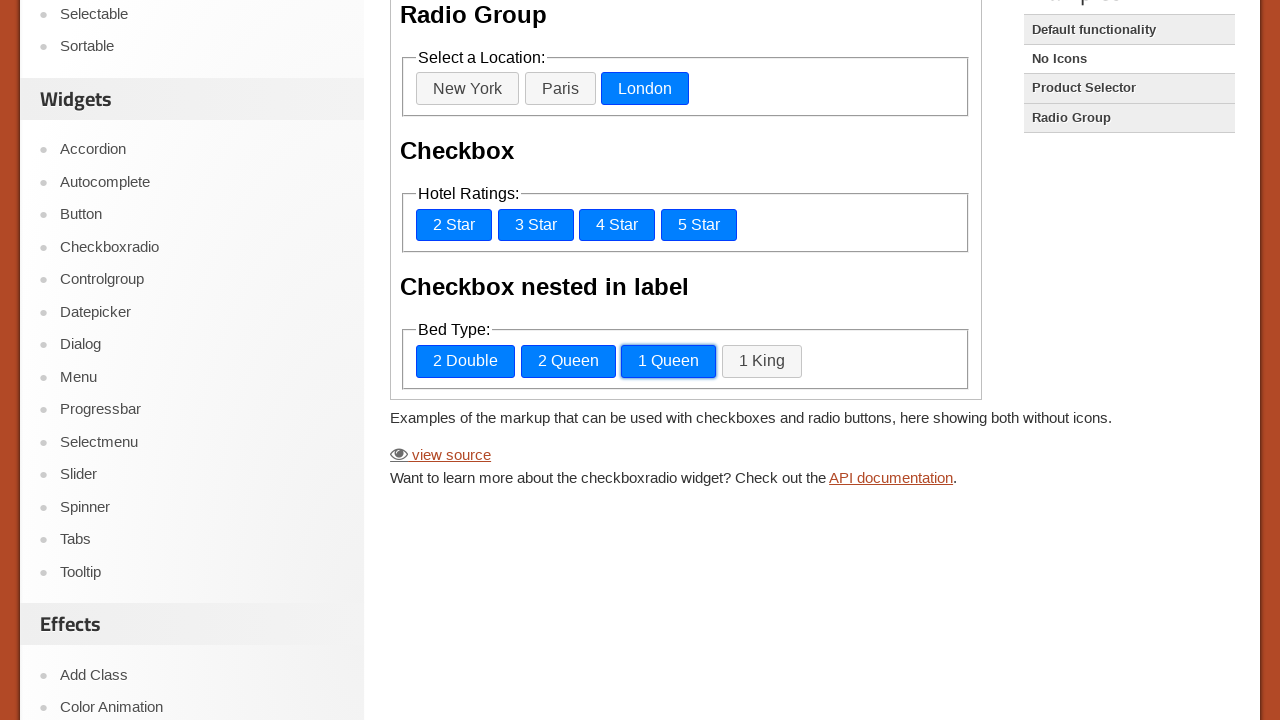

Clicked 1 King in No Icons section at (762, 362) on iframe >> nth=0 >> internal:control=enter-frame >> text=1 King
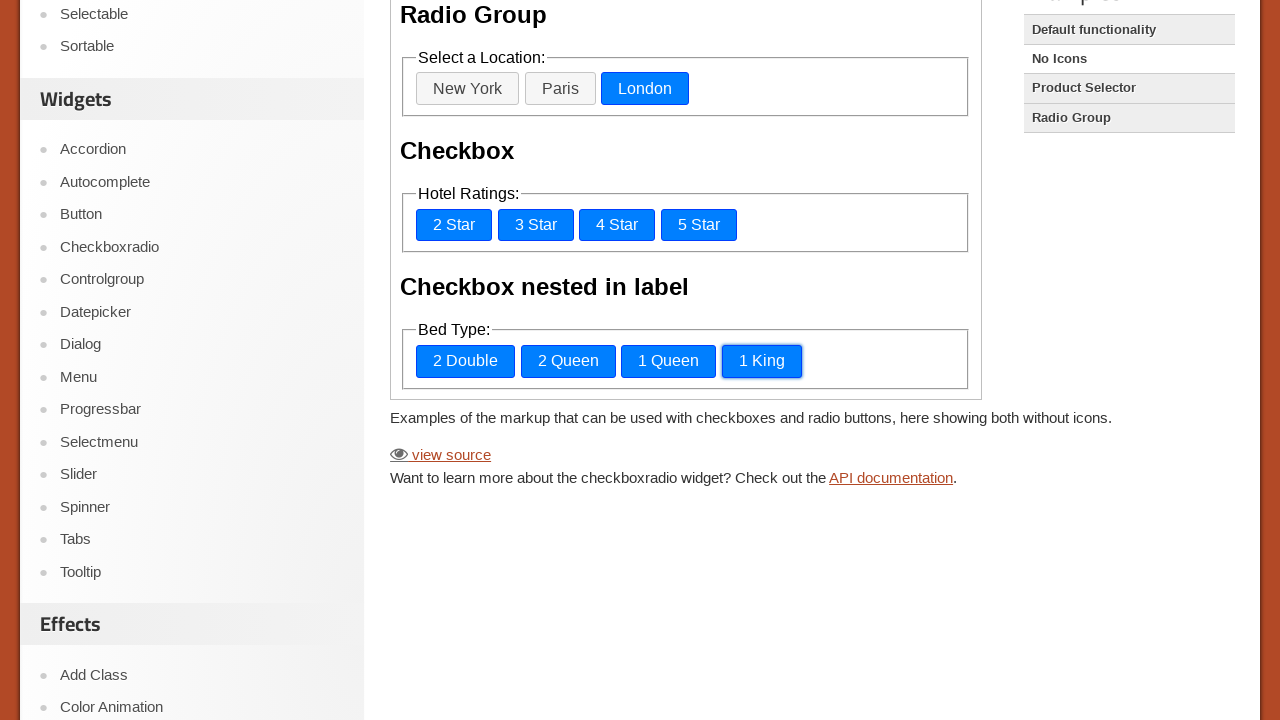

Clicked Product Selector link at (1129, 88) on role=link[name='Product Selector']
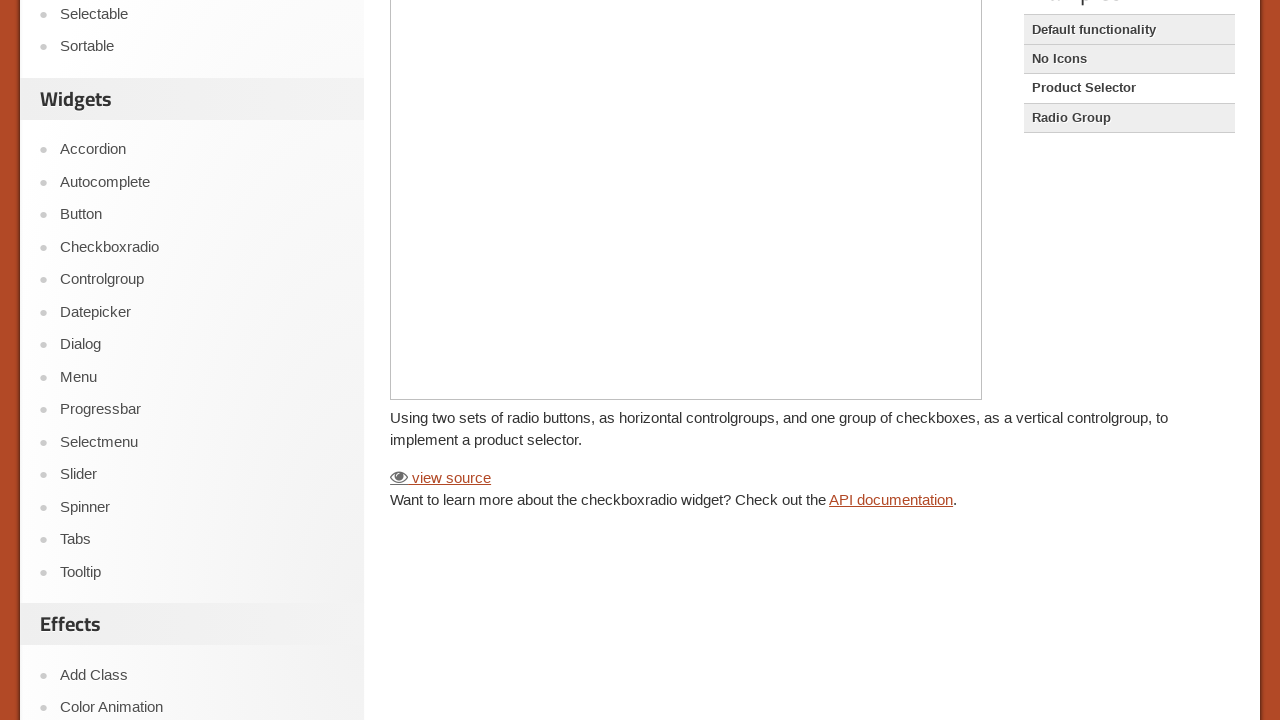

Clicked first checkboxradio icon in Product Selector at (441, 81) on iframe >> nth=0 >> internal:control=enter-frame >> .ui-checkboxradio-icon >> nth
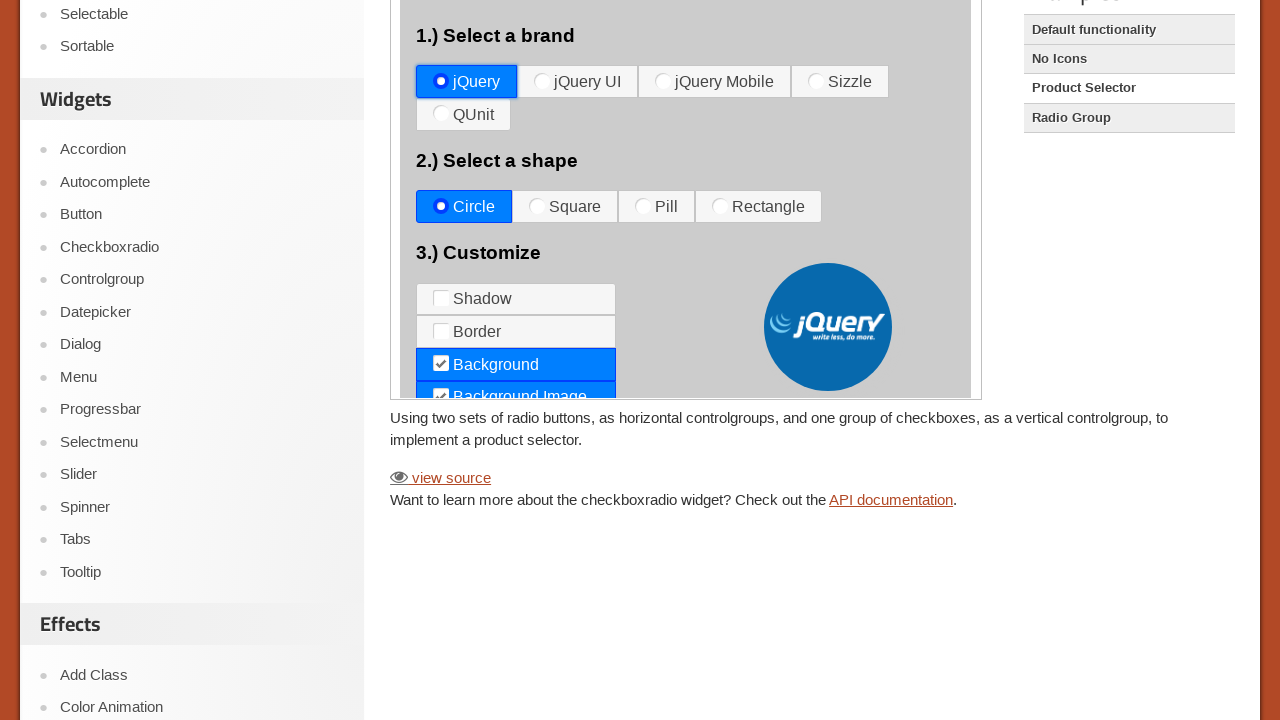

Clicked jQuery UI product checkbox at (542, 81) on iframe >> nth=0 >> internal:control=enter-frame >> label:has-text('jQuery UI') s
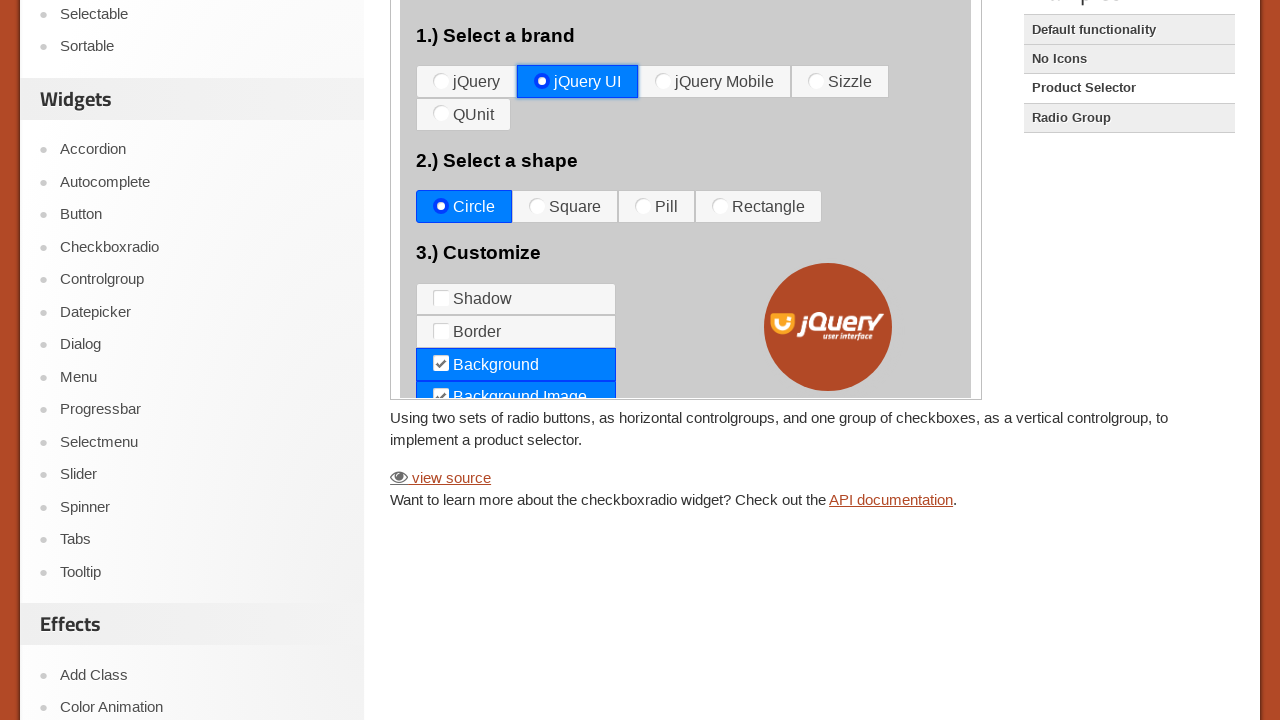

Clicked jQuery Mobile product checkbox at (663, 81) on iframe >> nth=0 >> internal:control=enter-frame >> label:has-text('jQuery Mobile
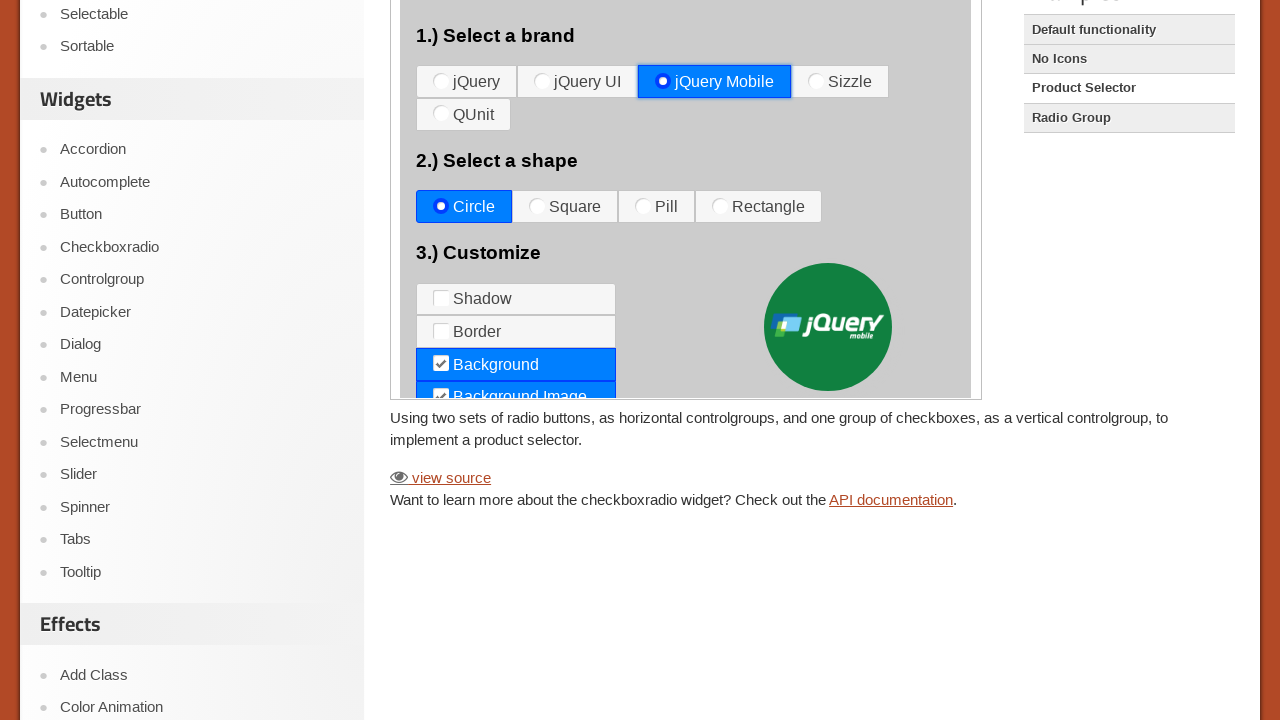

Clicked Sizzle product checkbox at (816, 81) on iframe >> nth=0 >> internal:control=enter-frame >> label:has-text('Sizzle') span
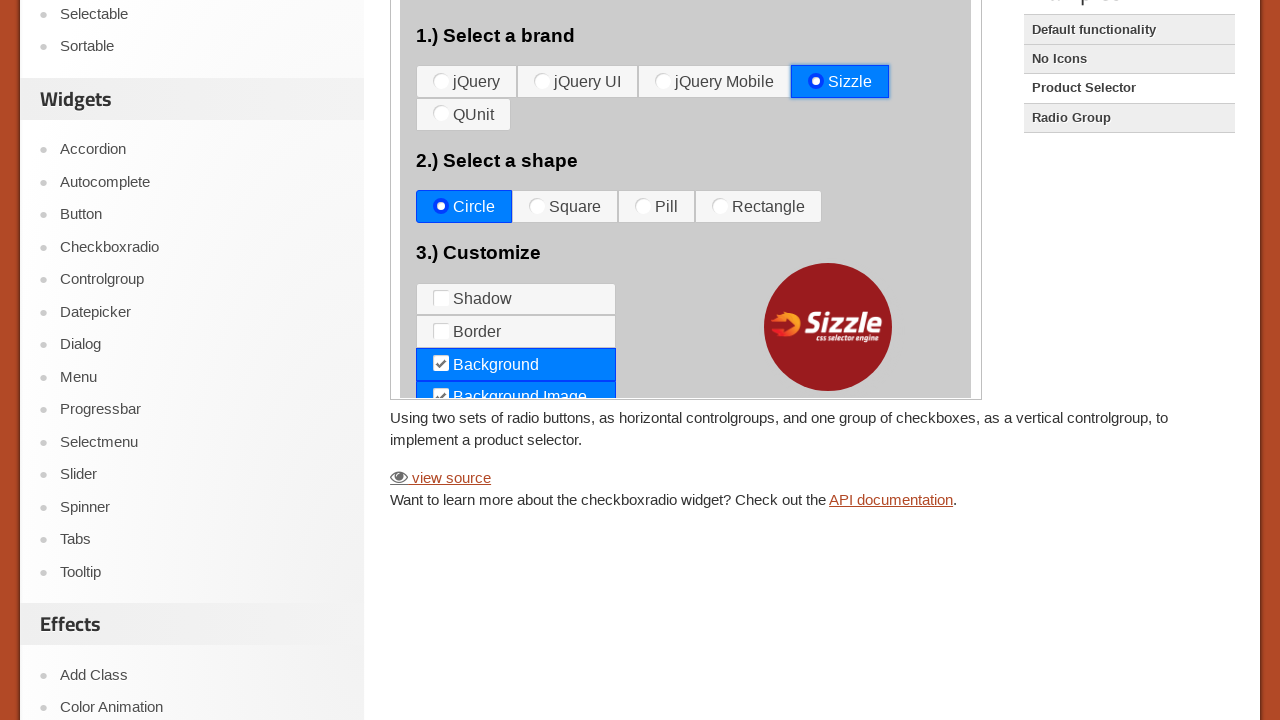

Clicked QUnit product checkbox at (441, 114) on iframe >> nth=0 >> internal:control=enter-frame >> label:has-text('QUnit') span 
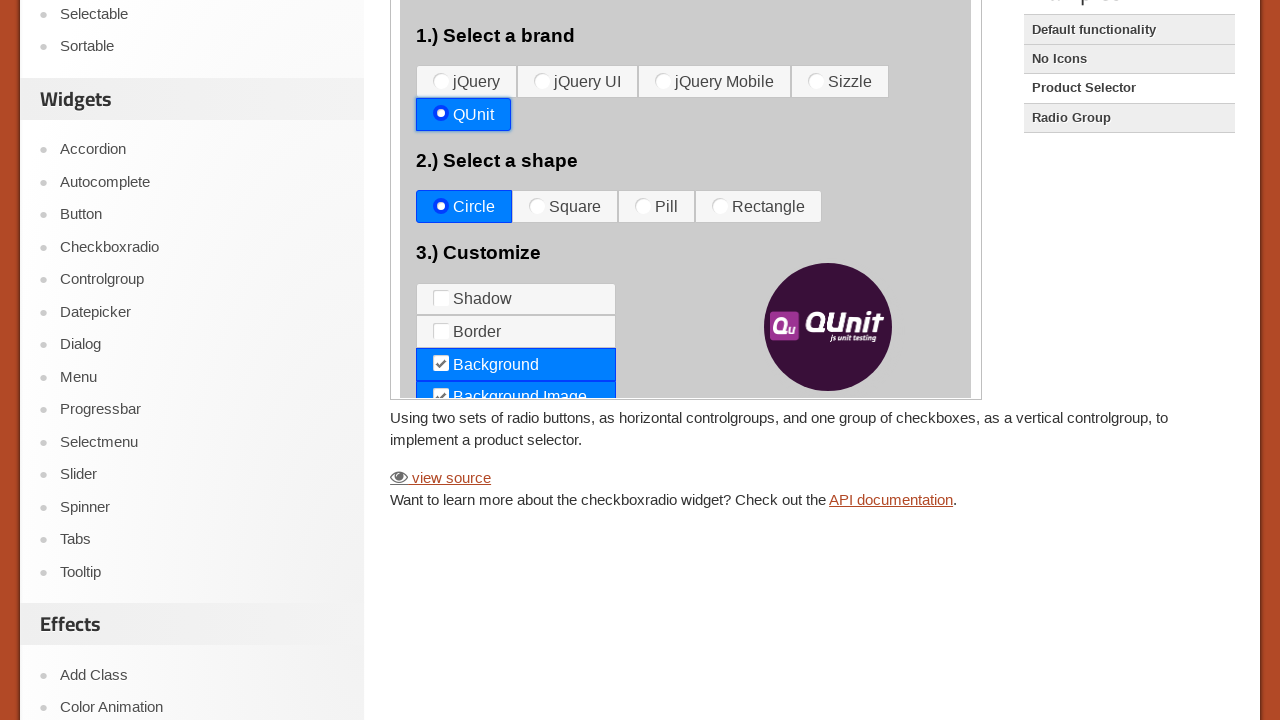

Clicked Square shape checkbox at (537, 206) on iframe >> nth=0 >> internal:control=enter-frame >> label:has-text('Square') span
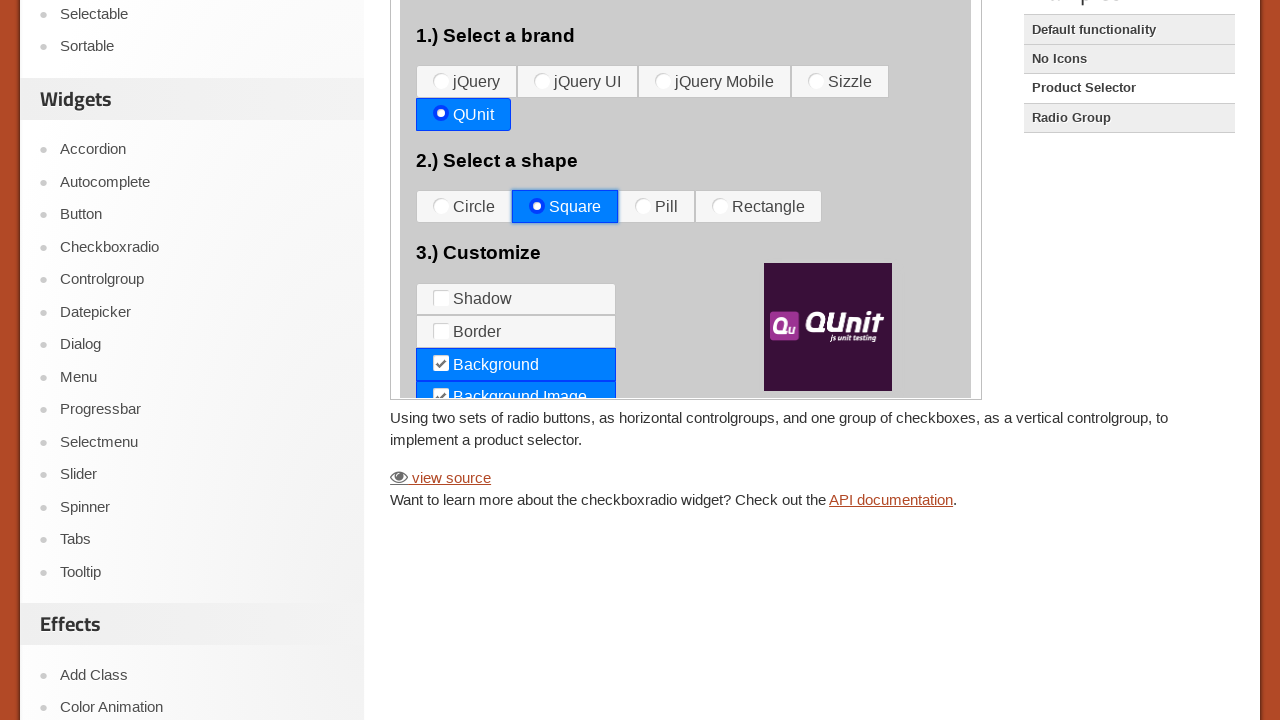

Clicked Pill shape checkbox at (643, 206) on iframe >> nth=0 >> internal:control=enter-frame >> label:has-text('Pill') span >
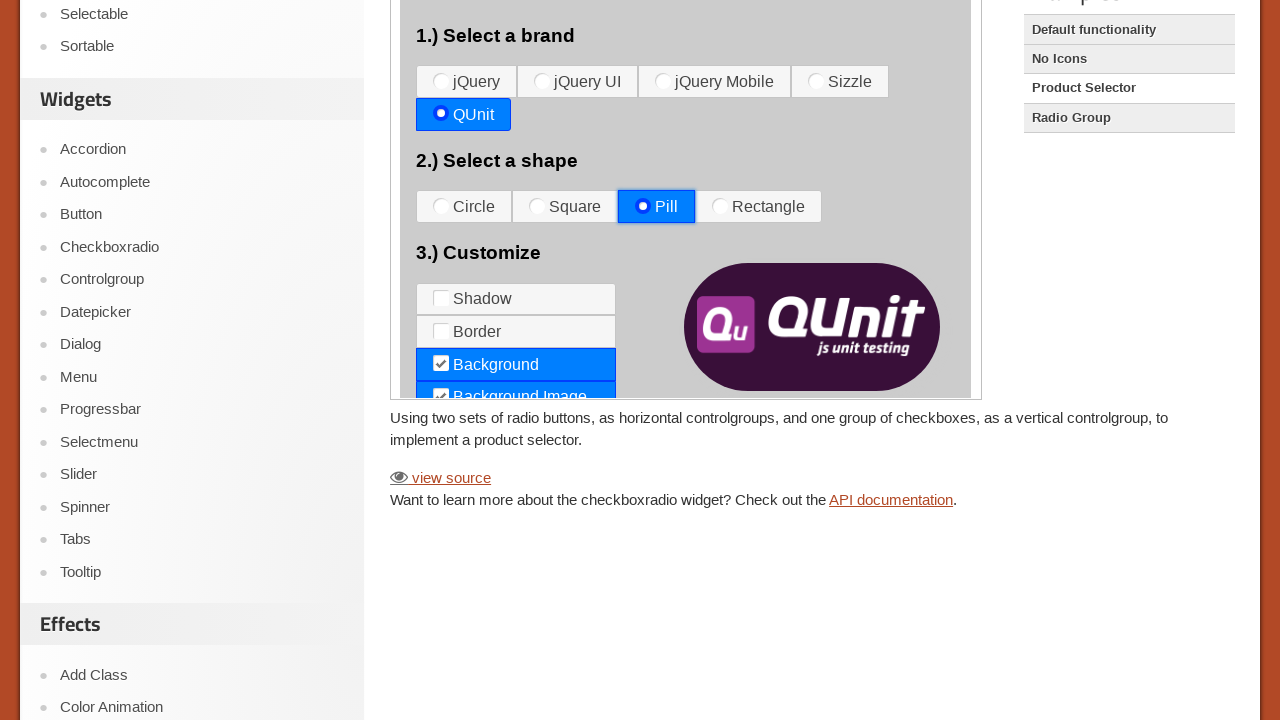

Clicked Rectangle shape checkbox at (720, 206) on iframe >> nth=0 >> internal:control=enter-frame >> label:has-text('Rectangle') s
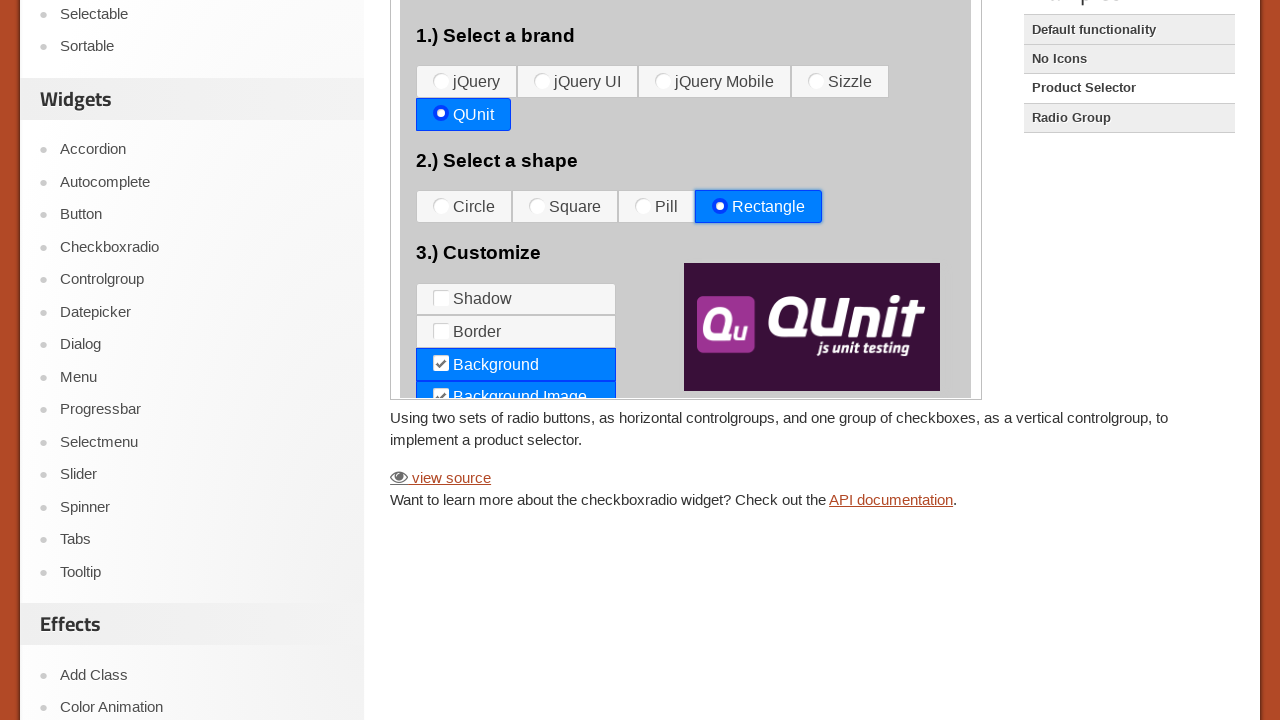

Clicked Shadow effect checkbox at (441, 298) on iframe >> nth=0 >> internal:control=enter-frame >> label:has-text('Shadow') span
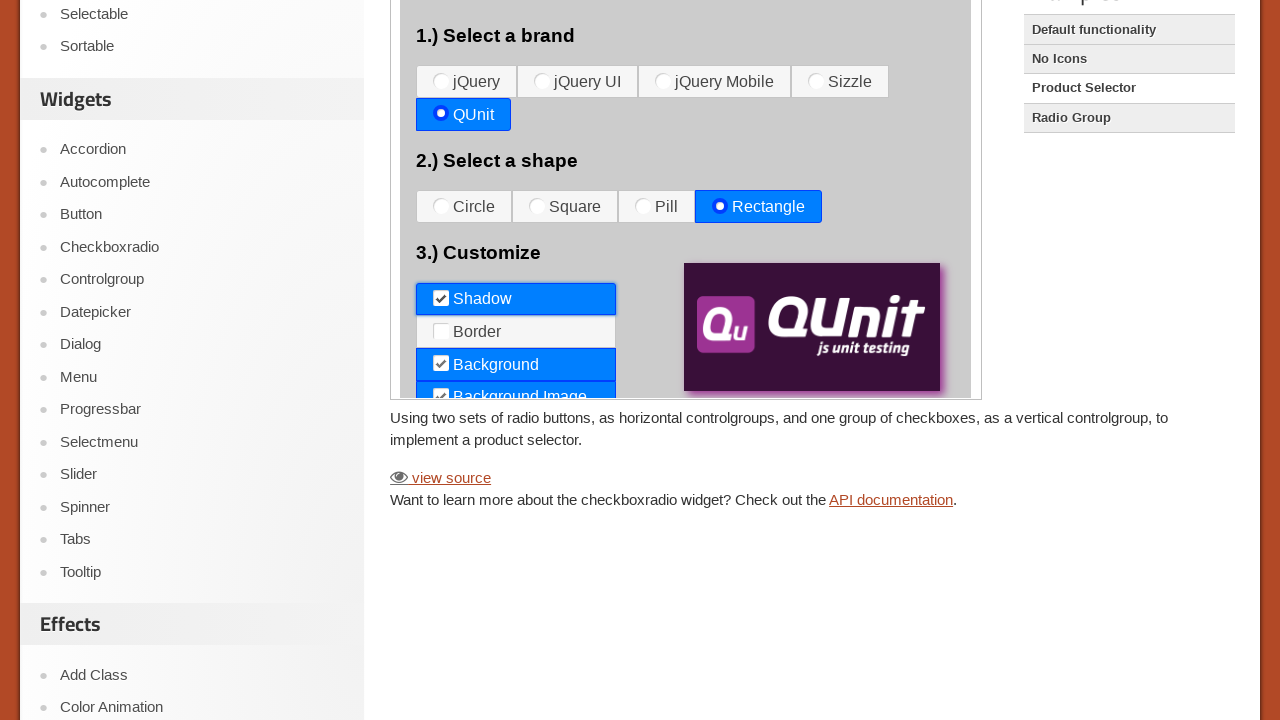

Clicked Border effect checkbox at (441, 331) on iframe >> nth=0 >> internal:control=enter-frame >> label:has-text('Border') span
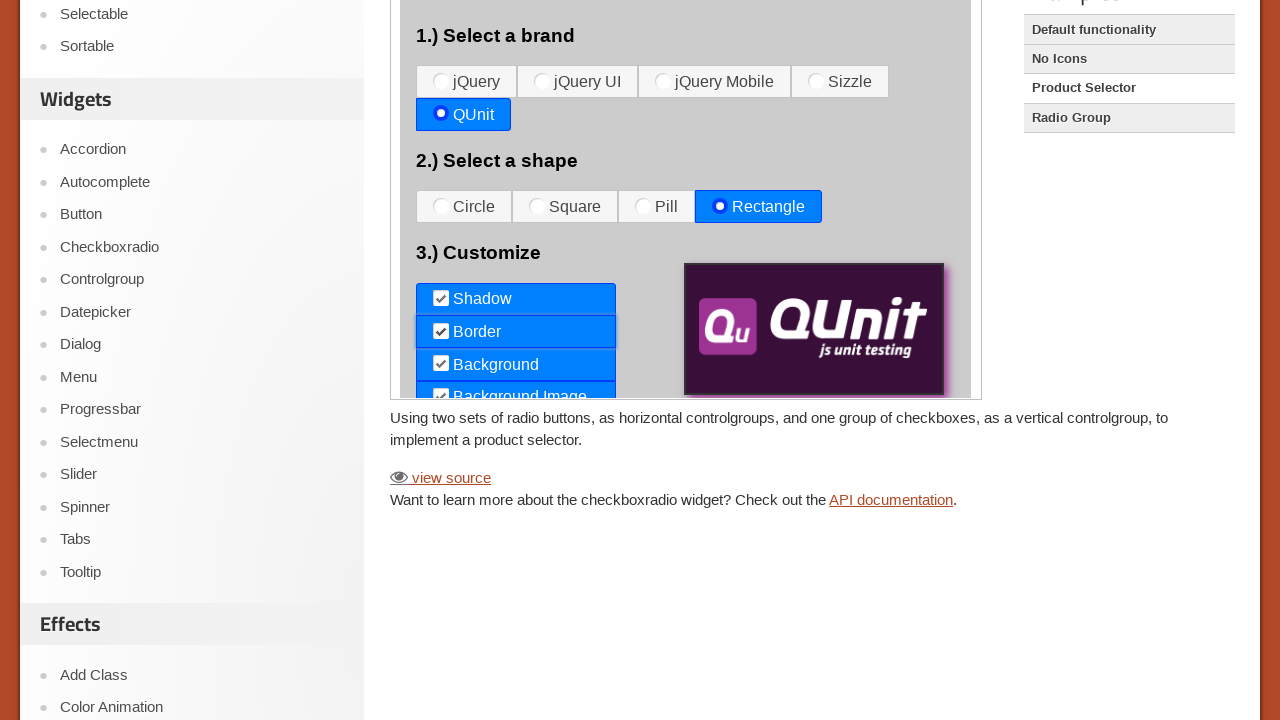

Clicked Circle shape checkbox at (441, 206) on iframe >> nth=0 >> internal:control=enter-frame >> label:has-text('Circle') span
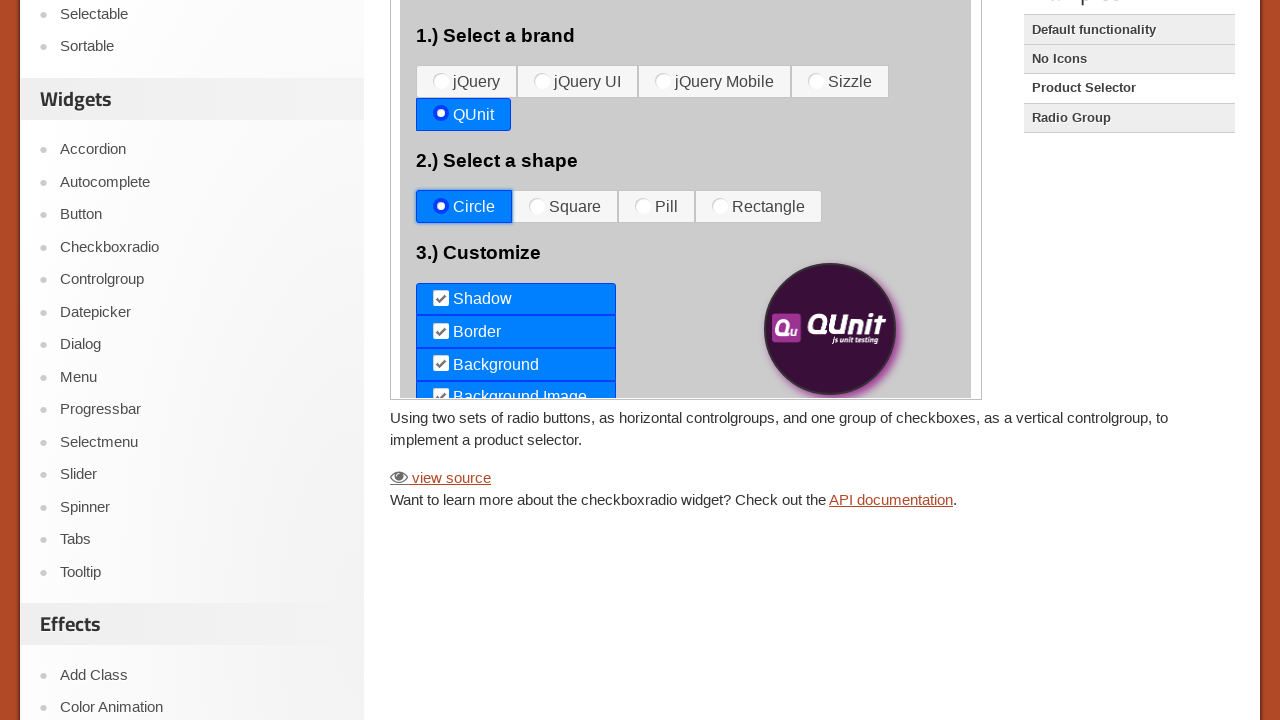

Clicked Radio Group link at (1129, 118) on role=link[name='Radio Group']
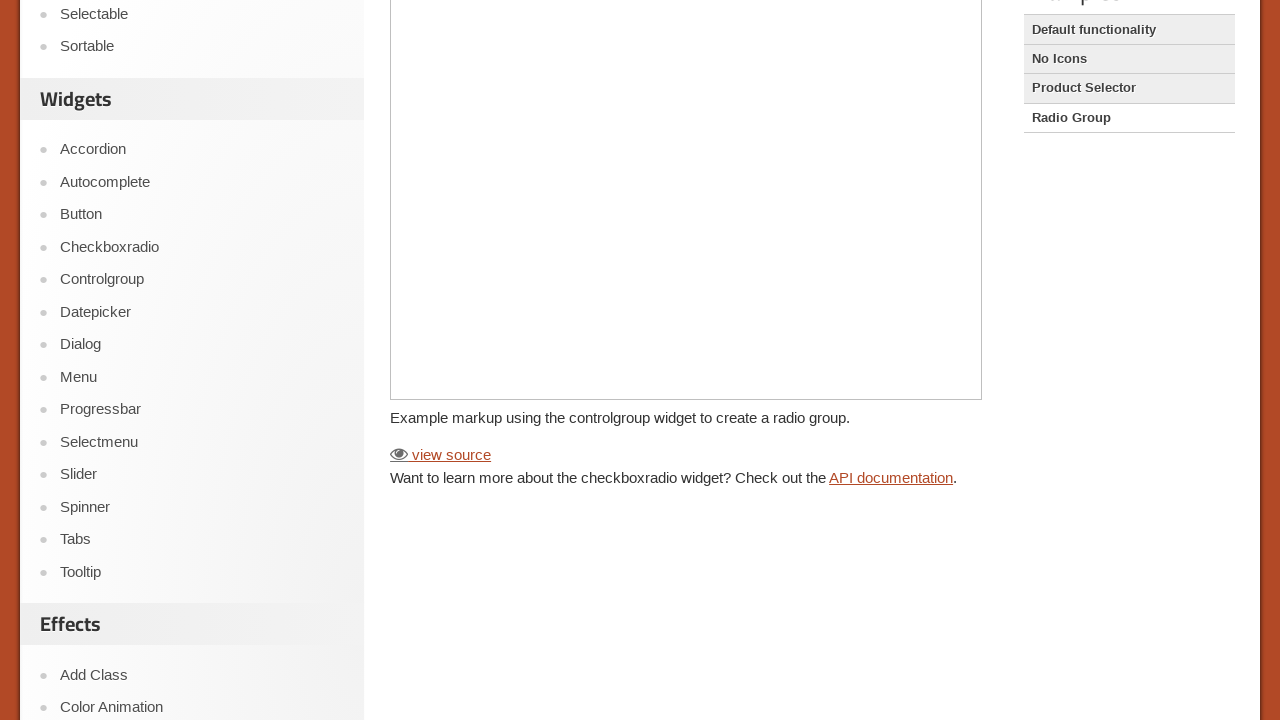

Clicked New York radio button in Radio Group at (441, 89) on iframe >> nth=0 >> internal:control=enter-frame >> label:has-text('New York') sp
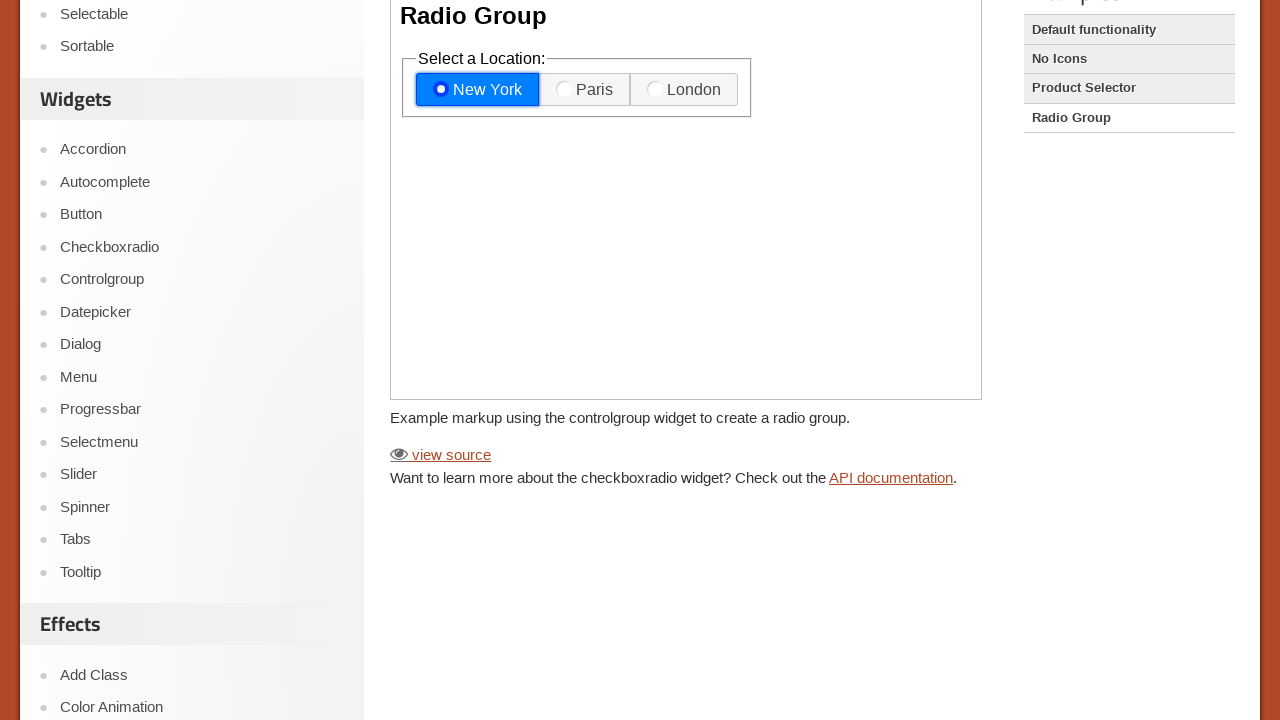

Clicked Paris in Radio Group at (585, 90) on iframe >> nth=0 >> internal:control=enter-frame >> text=Paris
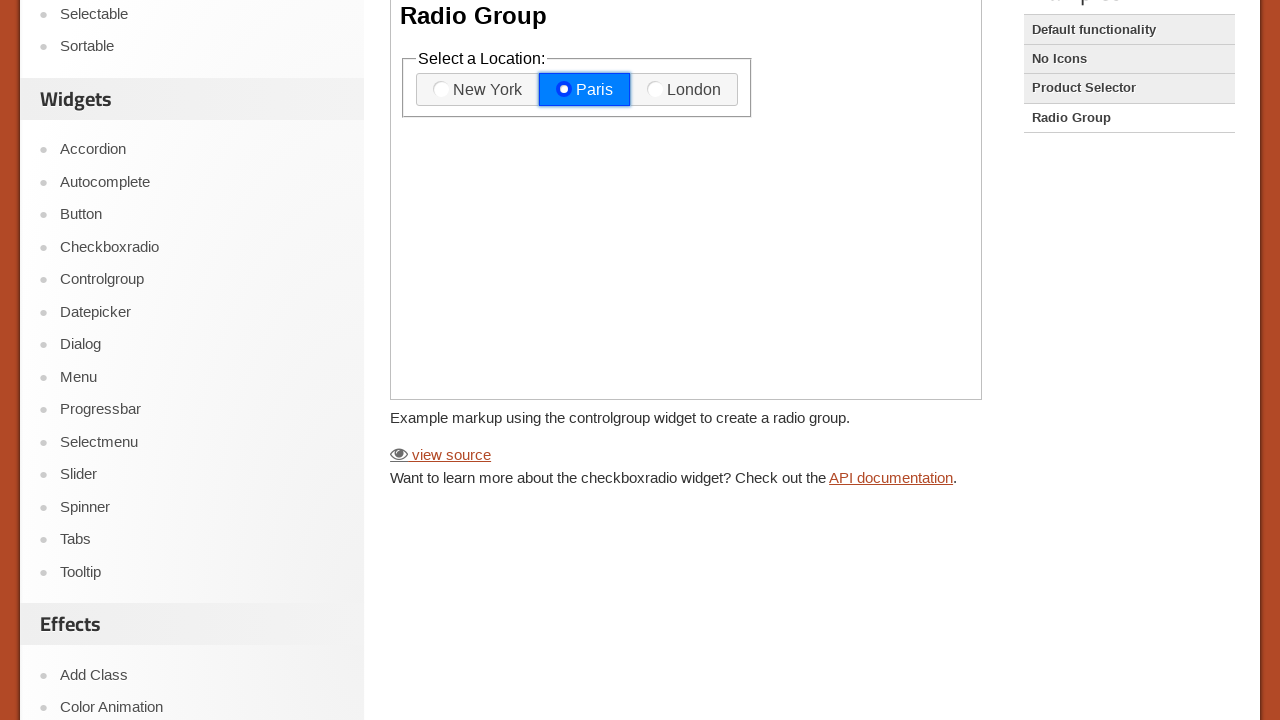

Clicked London radio button in Radio Group at (655, 89) on iframe >> nth=0 >> internal:control=enter-frame >> label:has-text('London') span
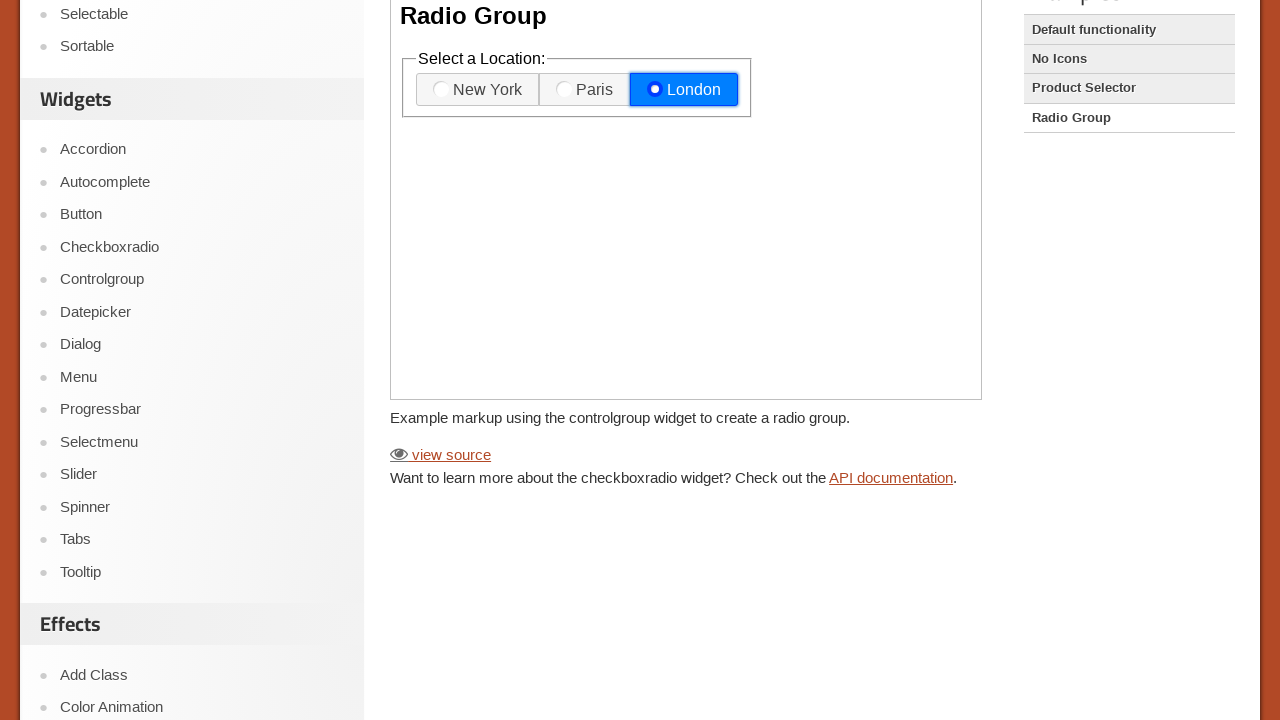

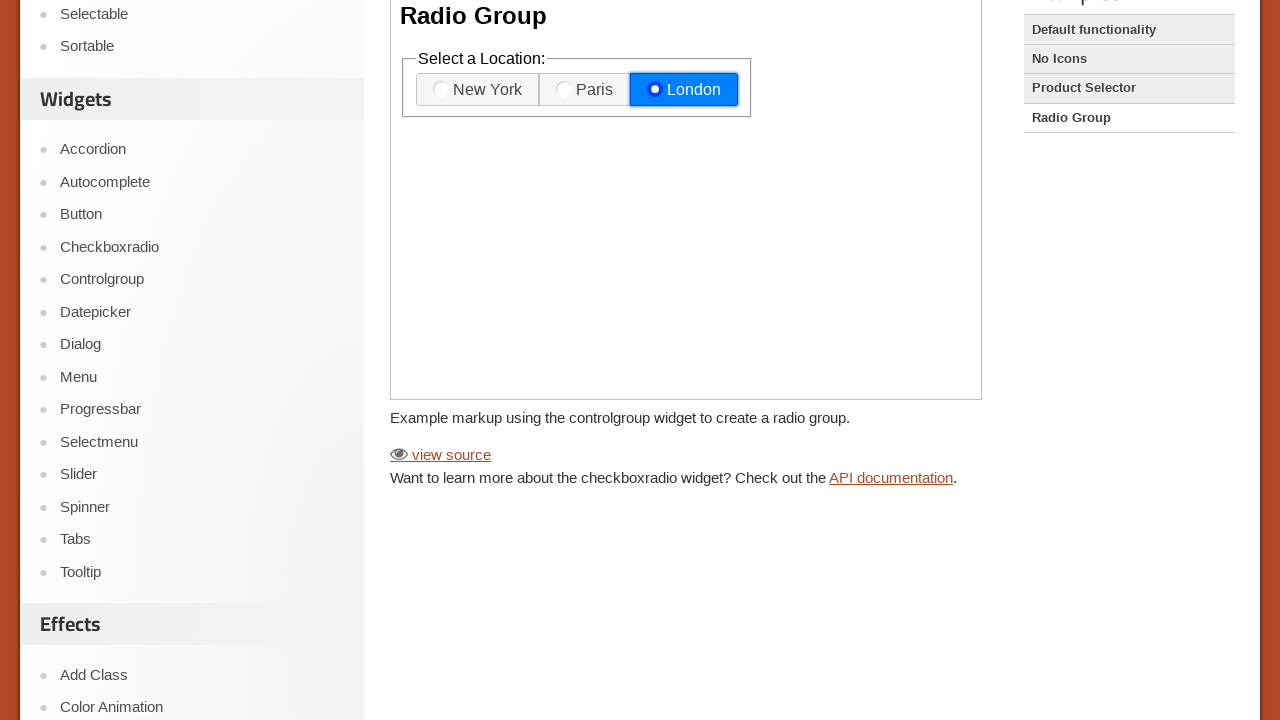